Automates playing the 2048 game by repeatedly sending arrow key combinations (up, right, down, left) in a pattern

Starting URL: https://gabrielecirulli.github.io/2048/

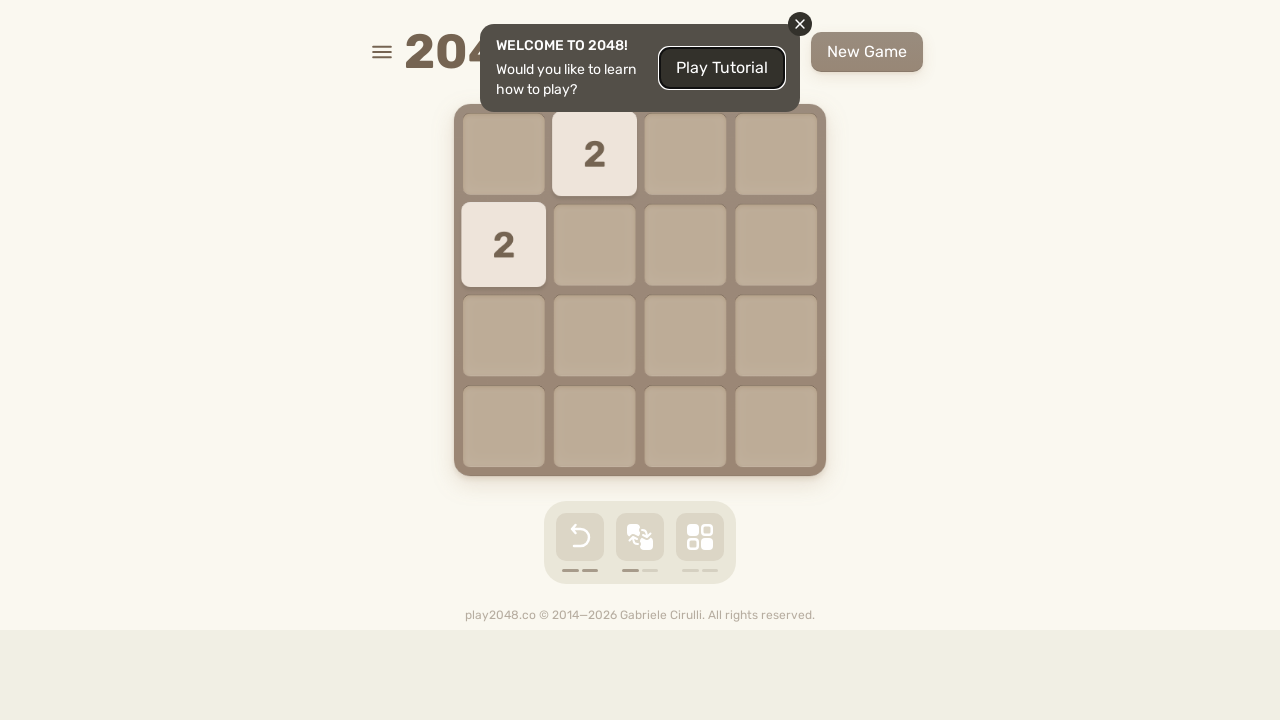

Pressed ArrowUp key on html
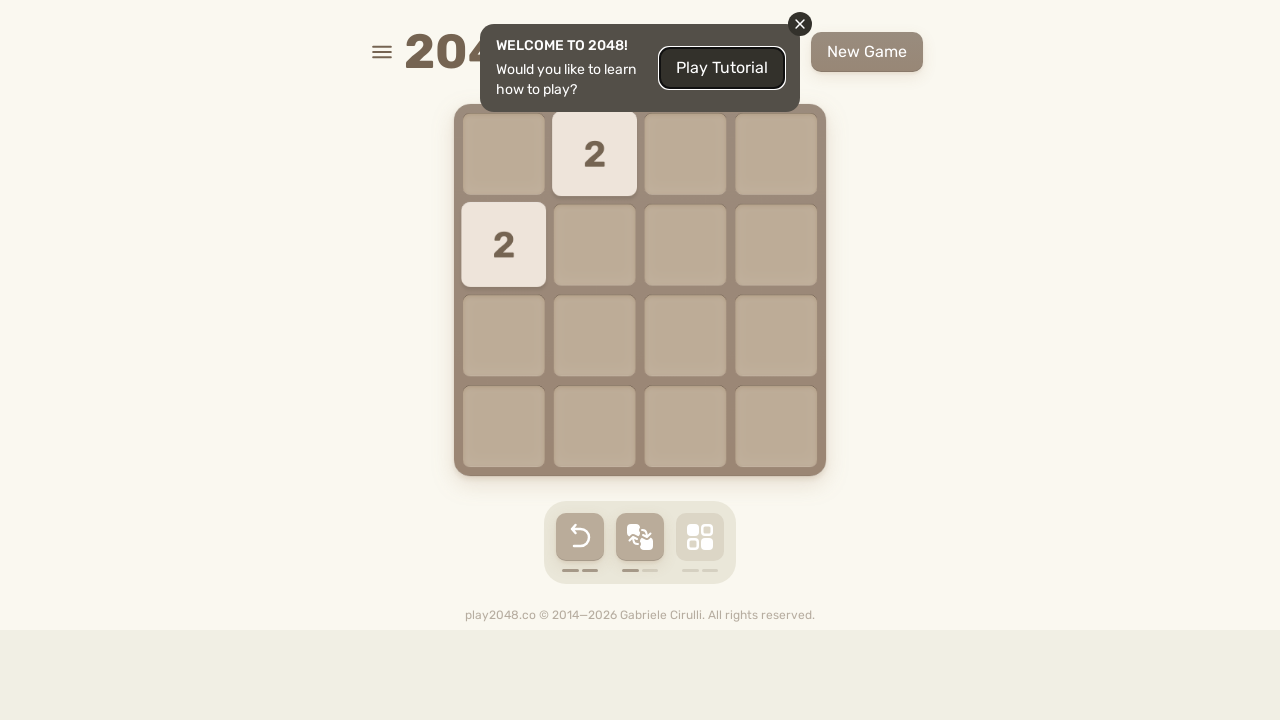

Waited 100ms after ArrowUp
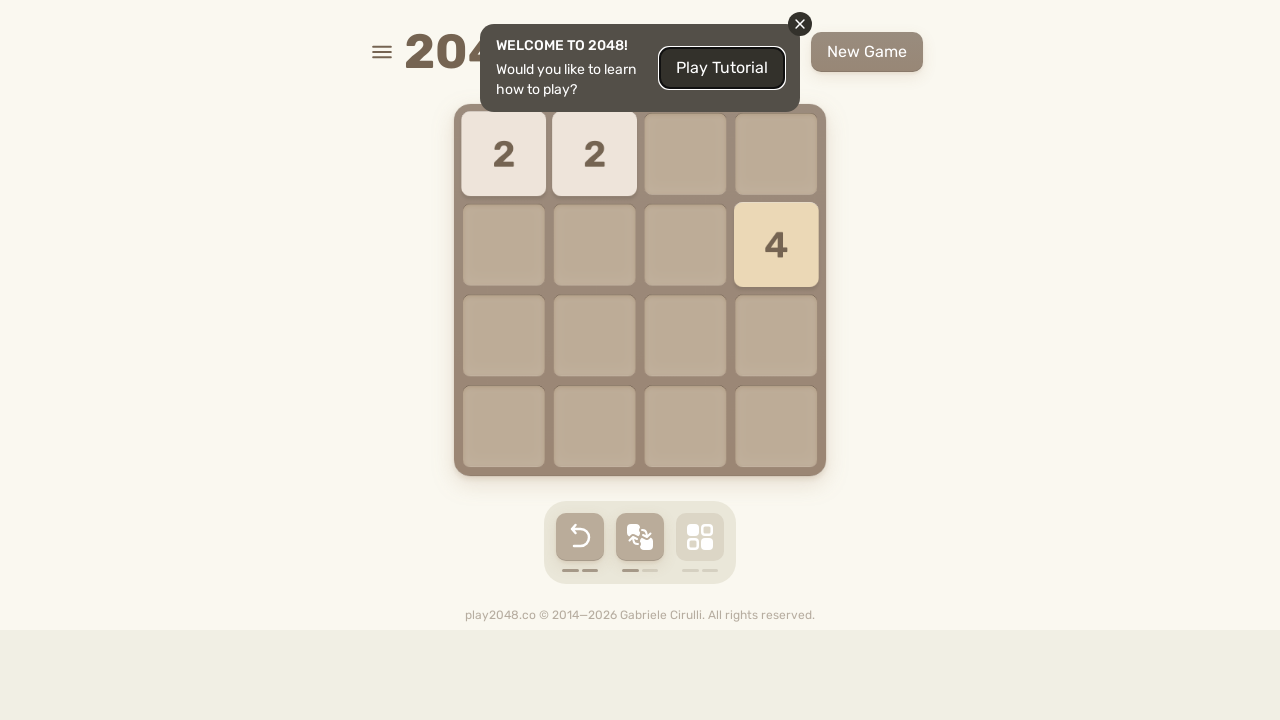

Pressed ArrowRight key on html
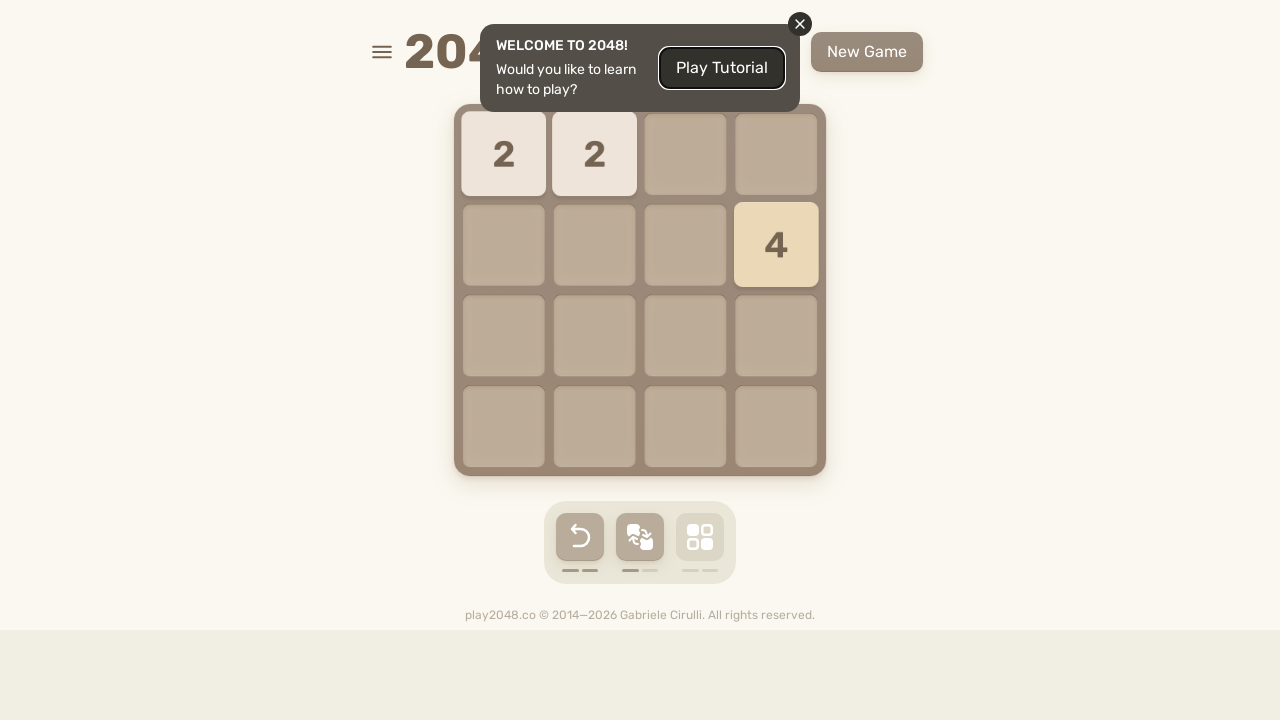

Waited 100ms after ArrowRight
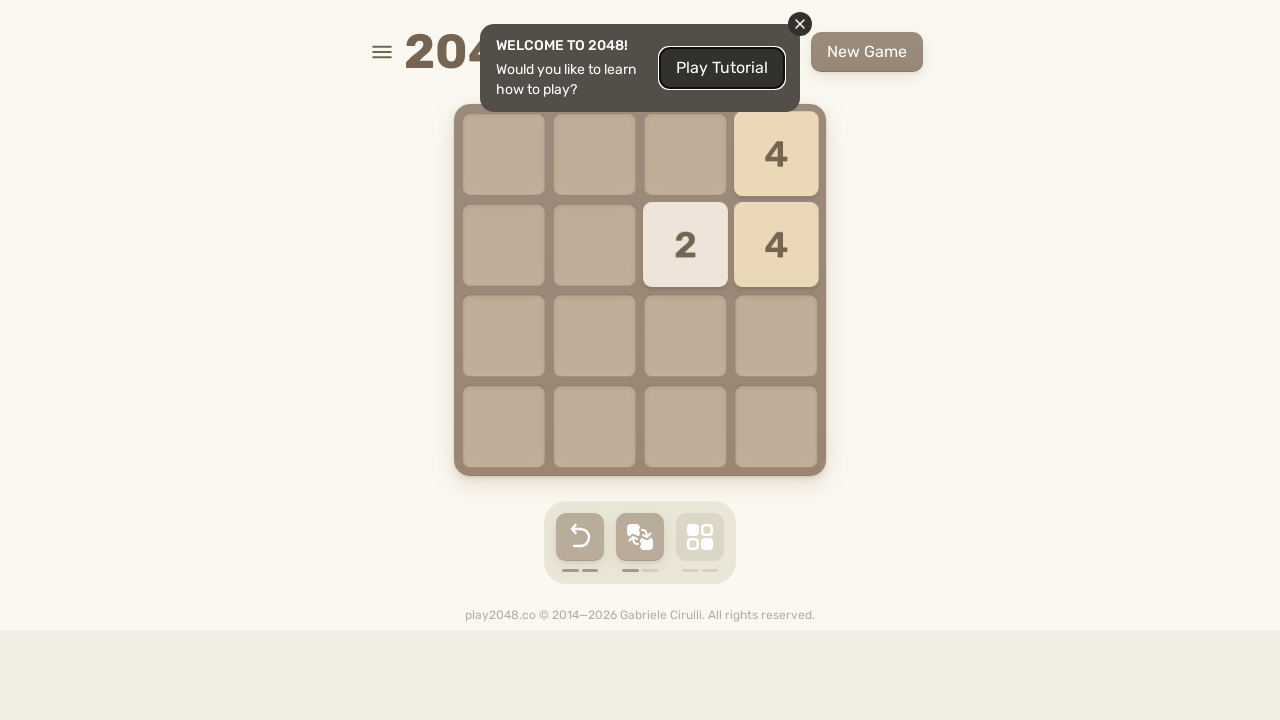

Pressed ArrowDown key on html
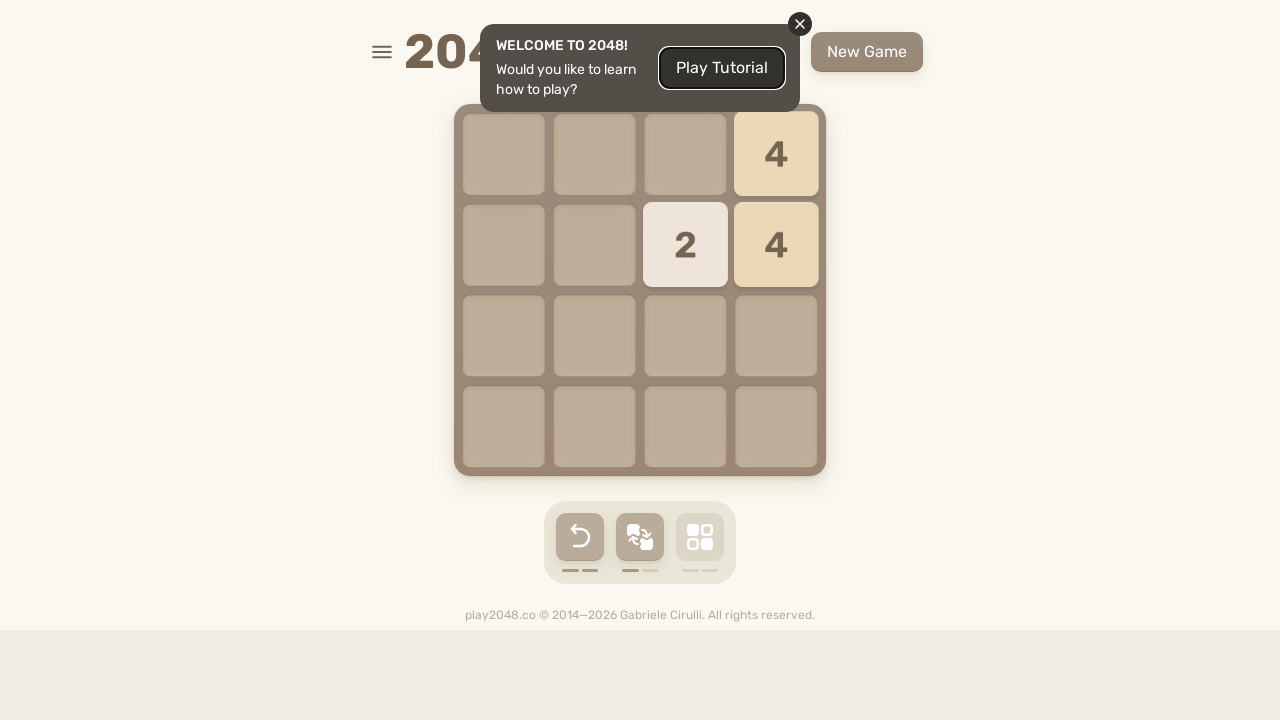

Waited 100ms after ArrowDown
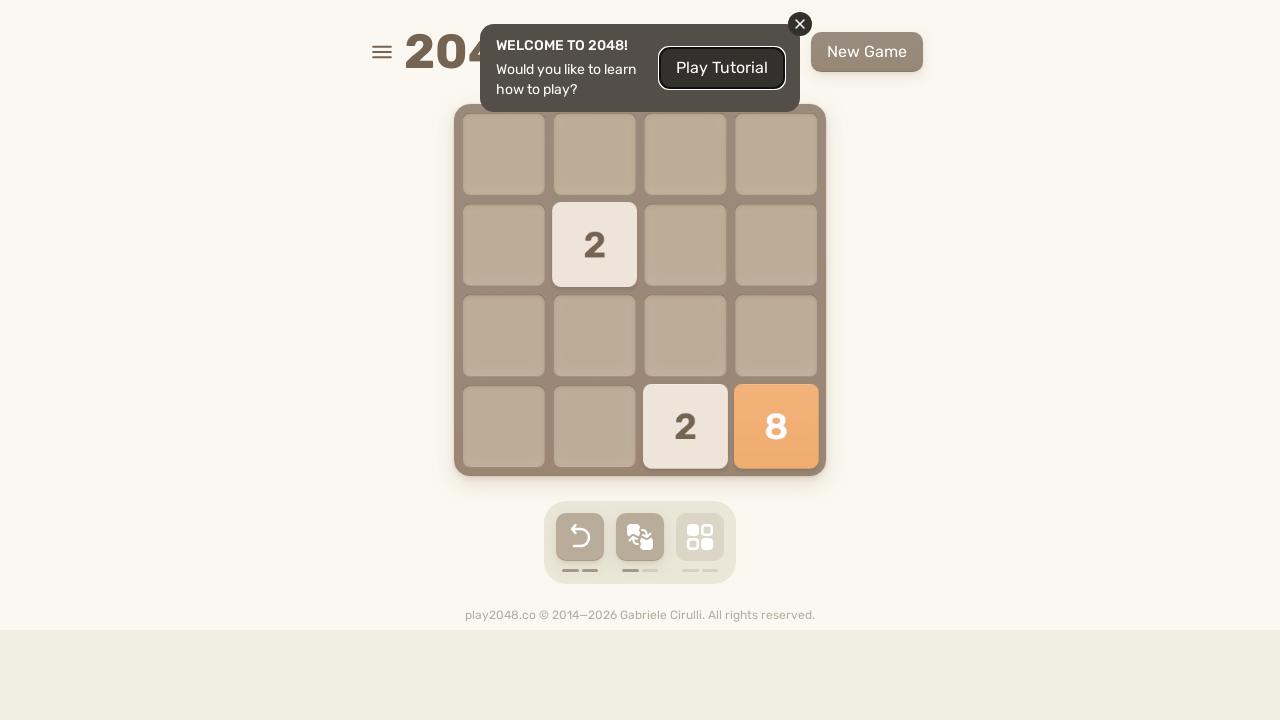

Pressed ArrowLeft key on html
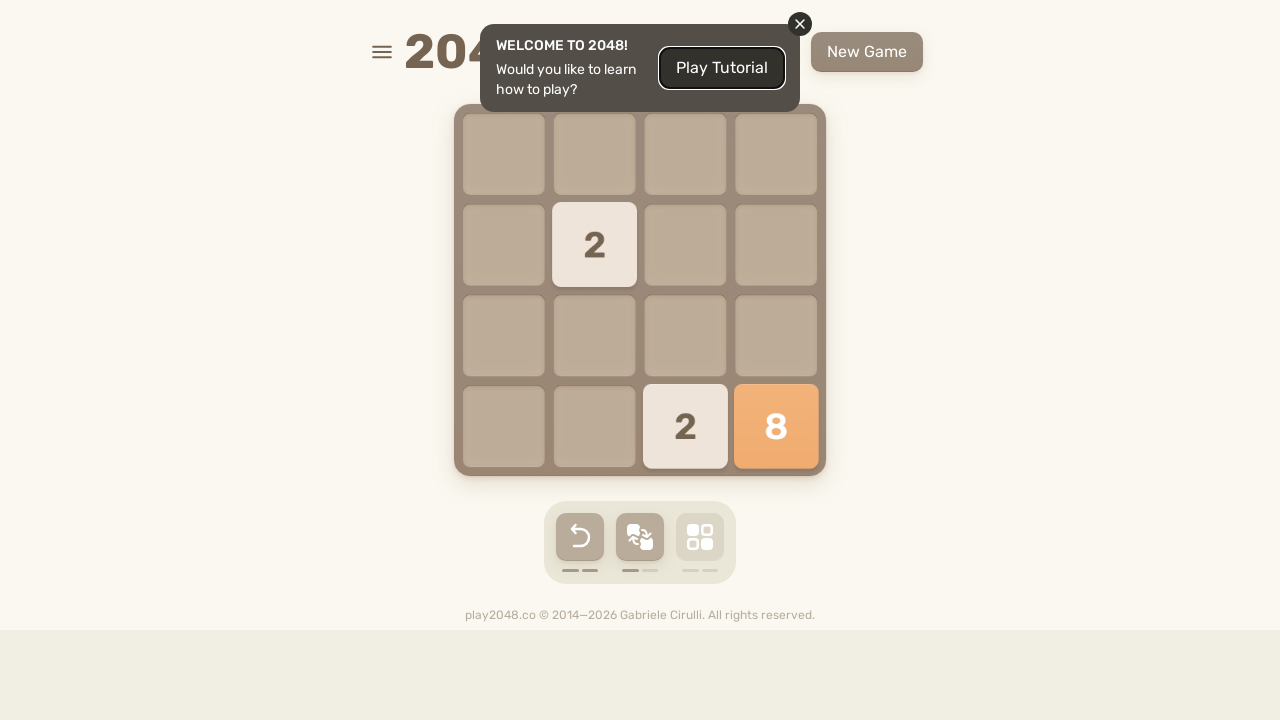

Waited 100ms after ArrowLeft
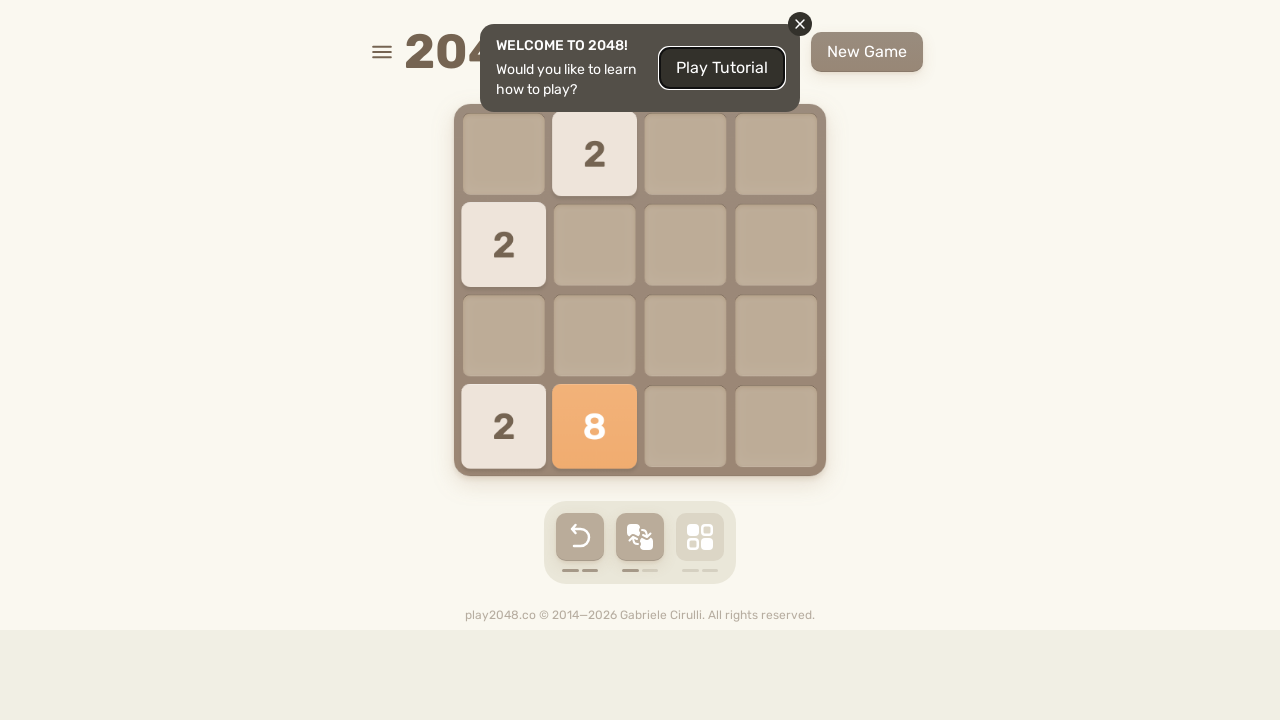

Pressed ArrowUp key on html
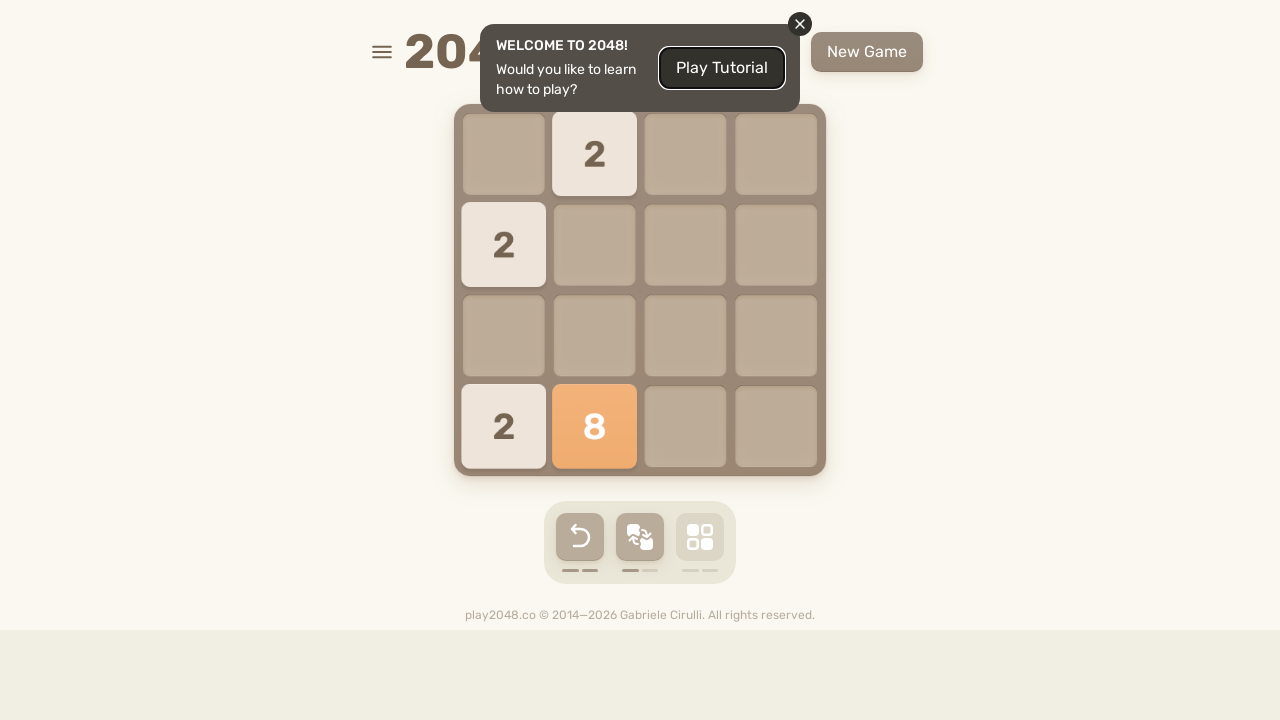

Waited 100ms after ArrowUp
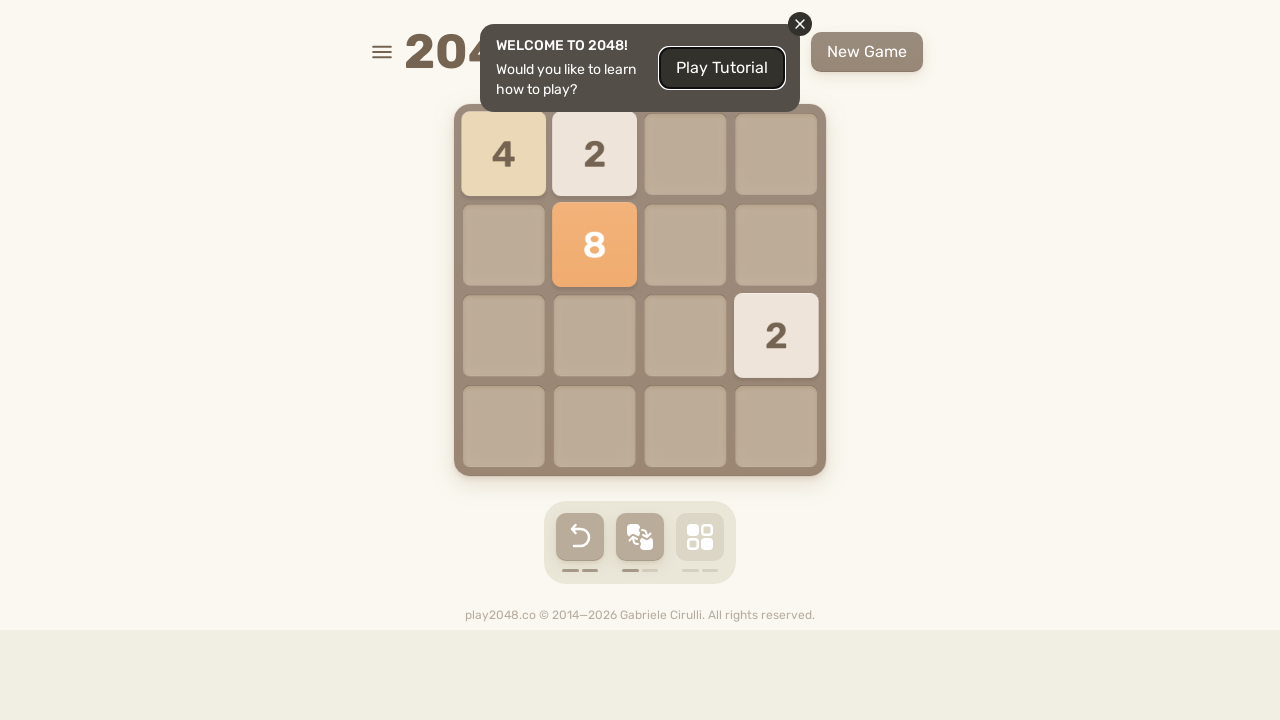

Pressed ArrowRight key on html
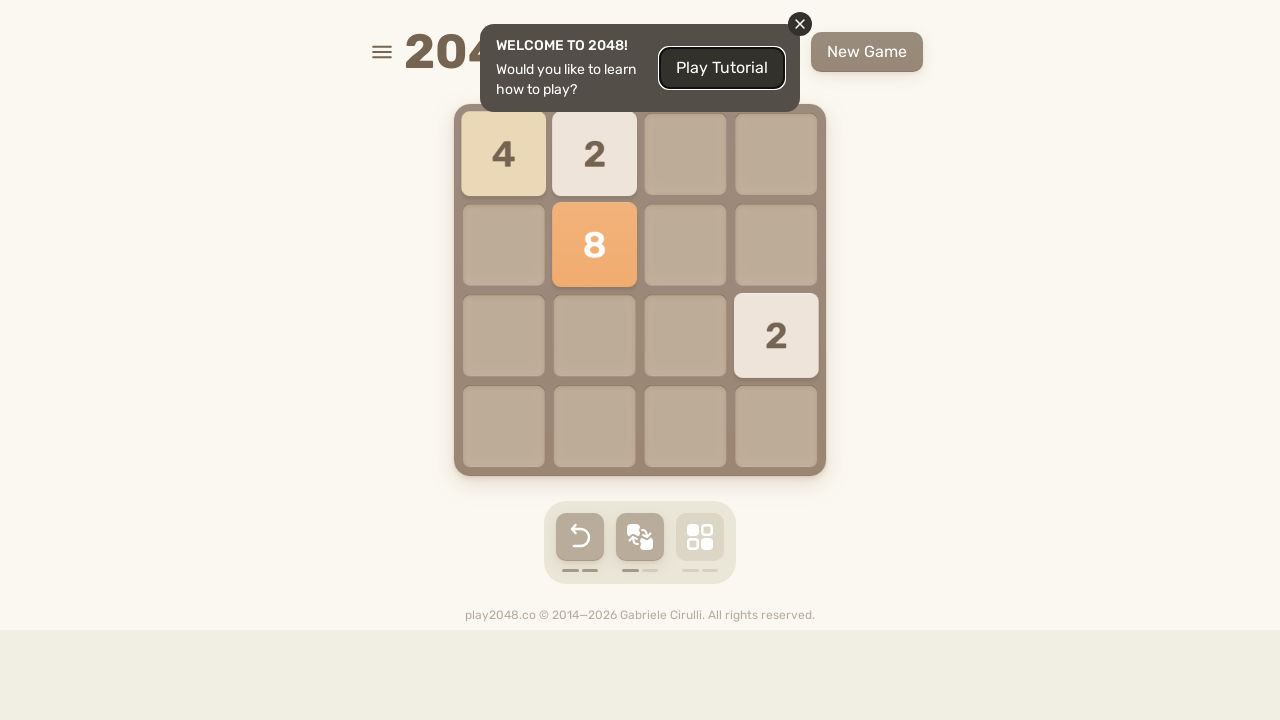

Waited 100ms after ArrowRight
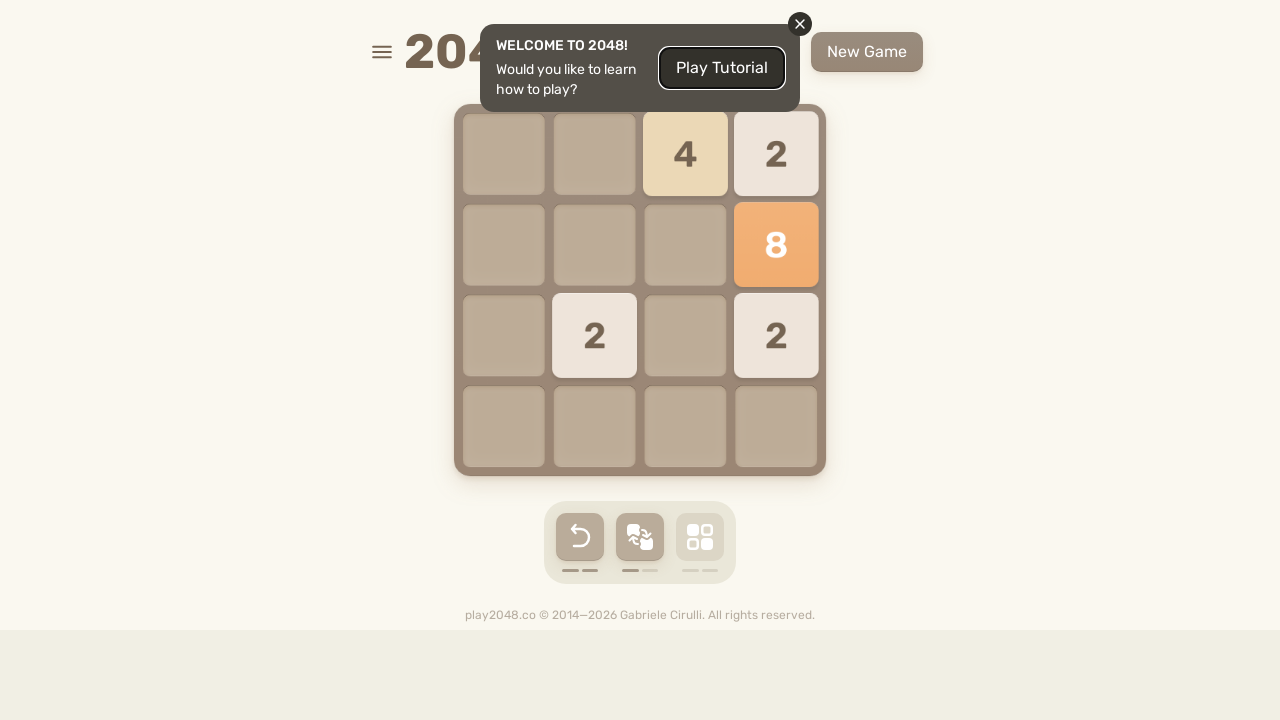

Pressed ArrowDown key on html
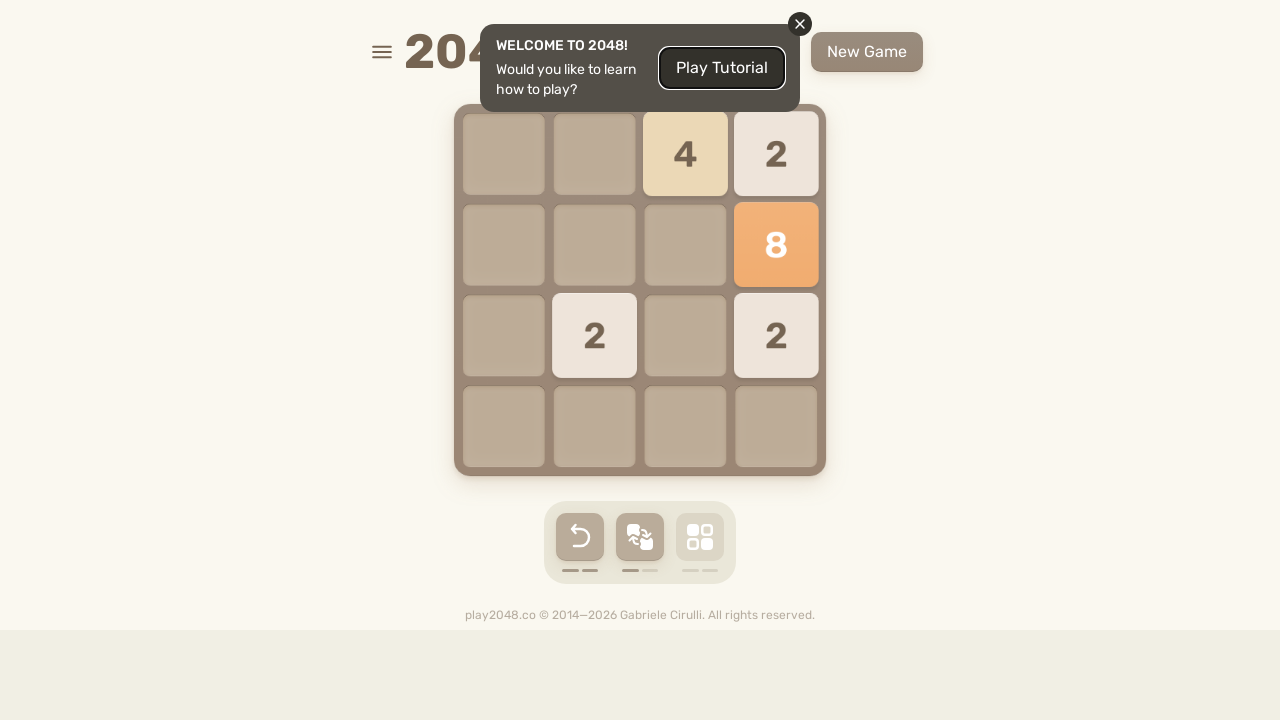

Waited 100ms after ArrowDown
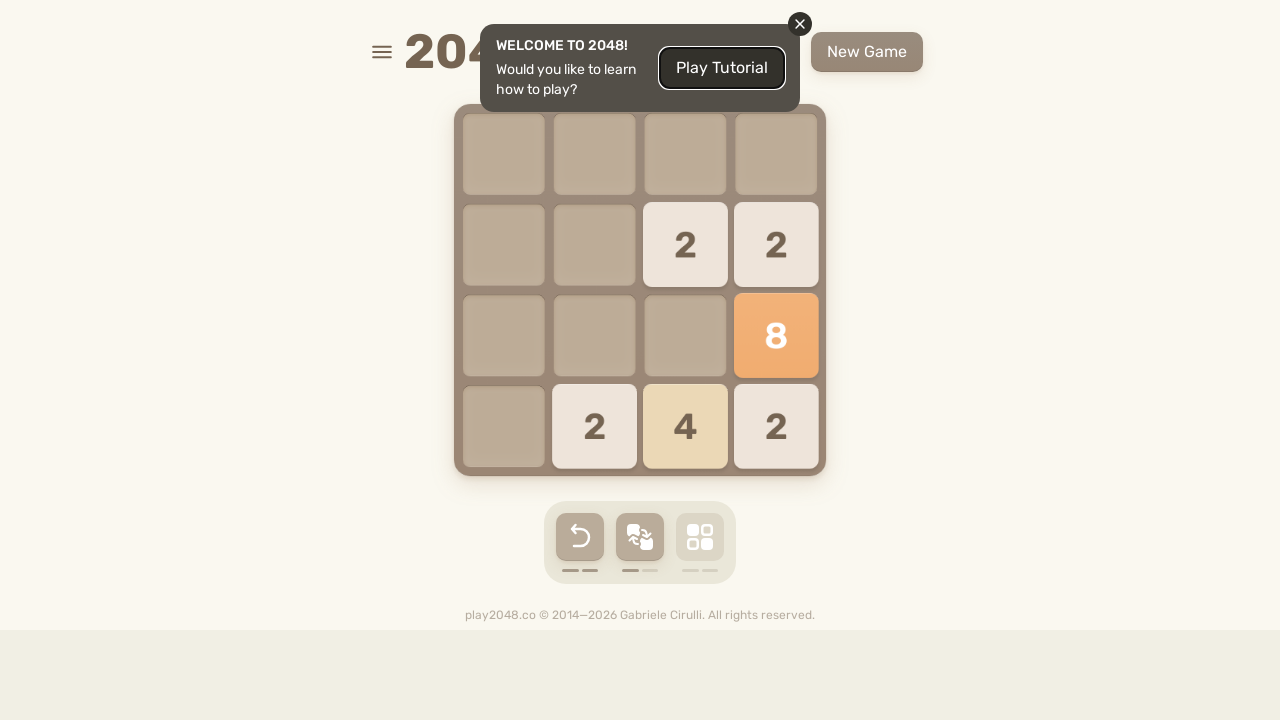

Pressed ArrowLeft key on html
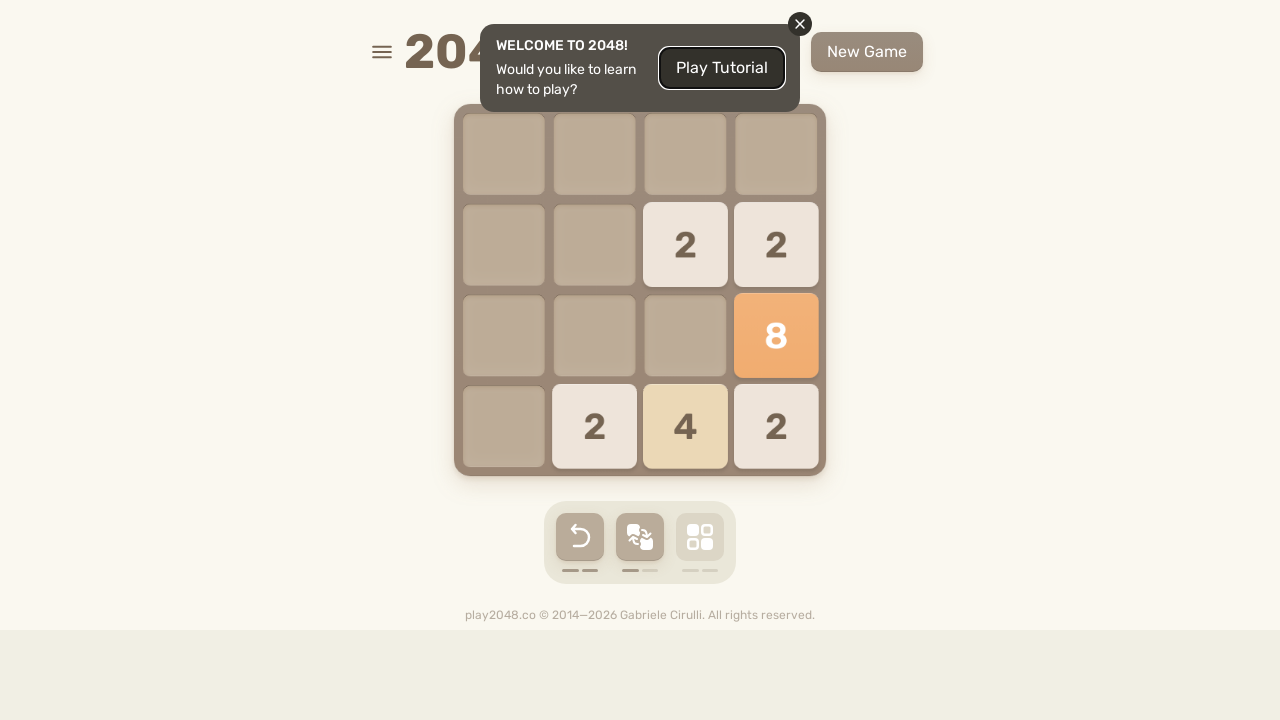

Waited 100ms after ArrowLeft
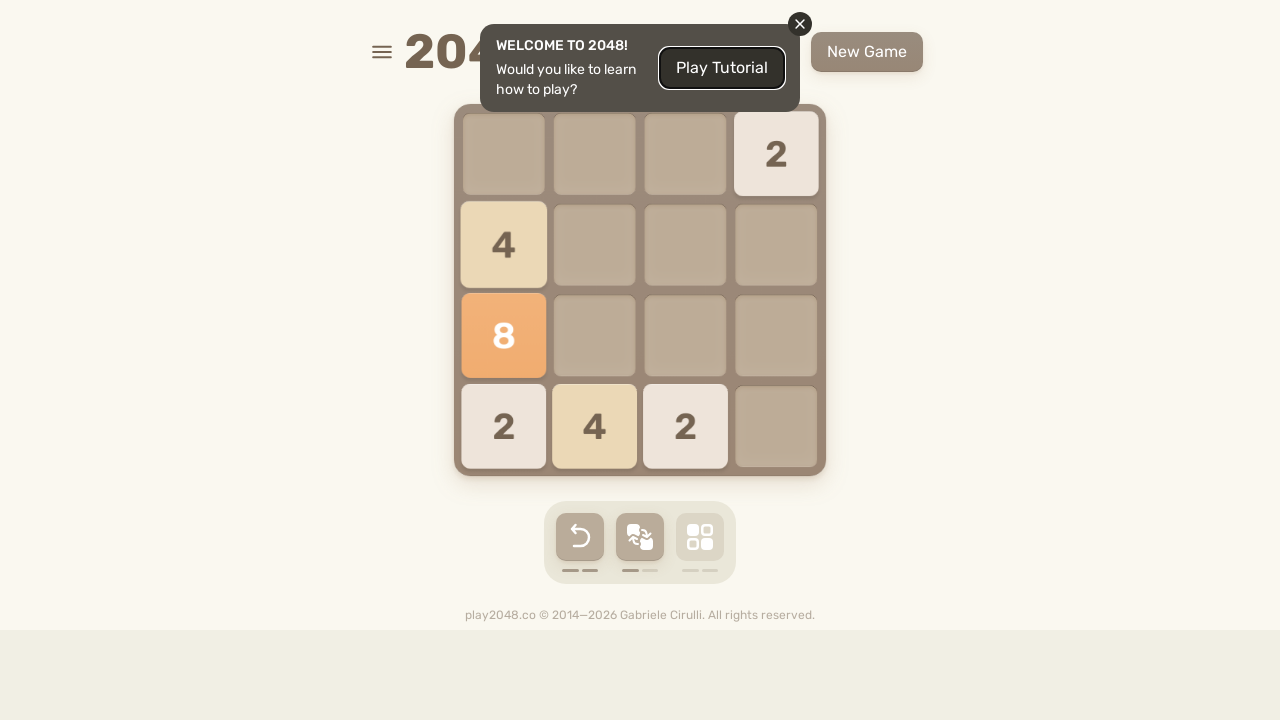

Pressed ArrowUp key on html
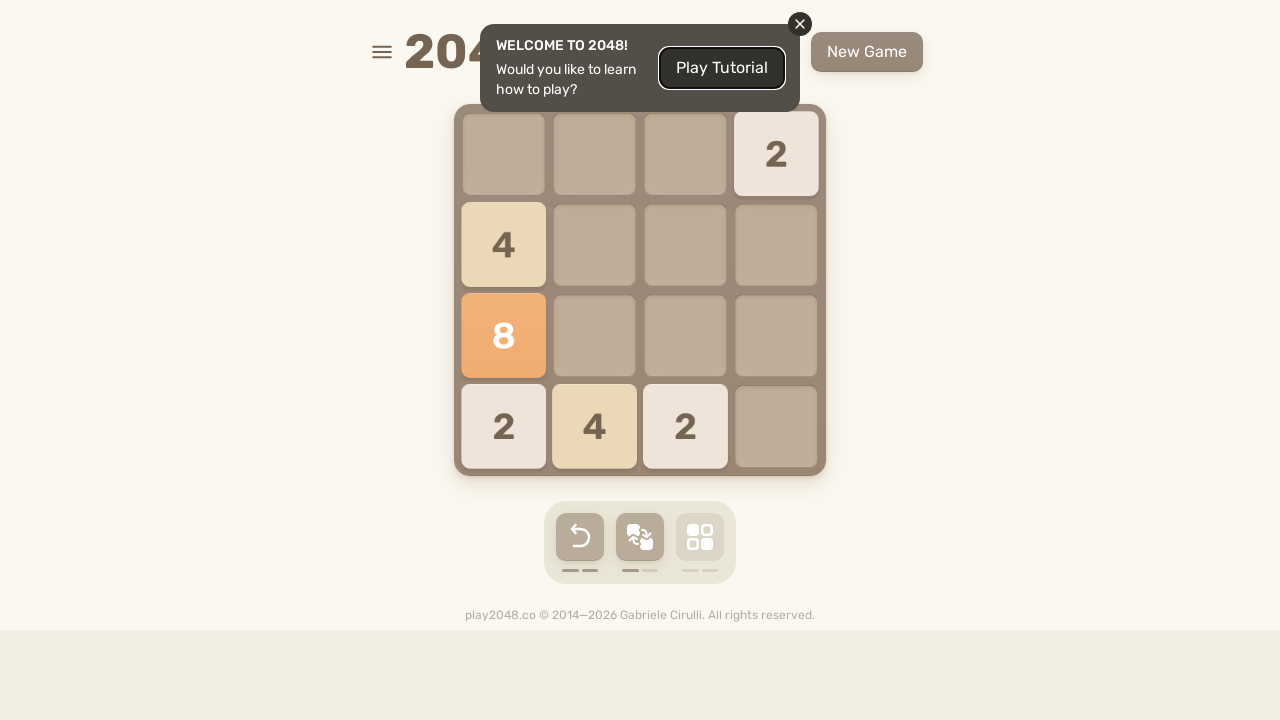

Waited 100ms after ArrowUp
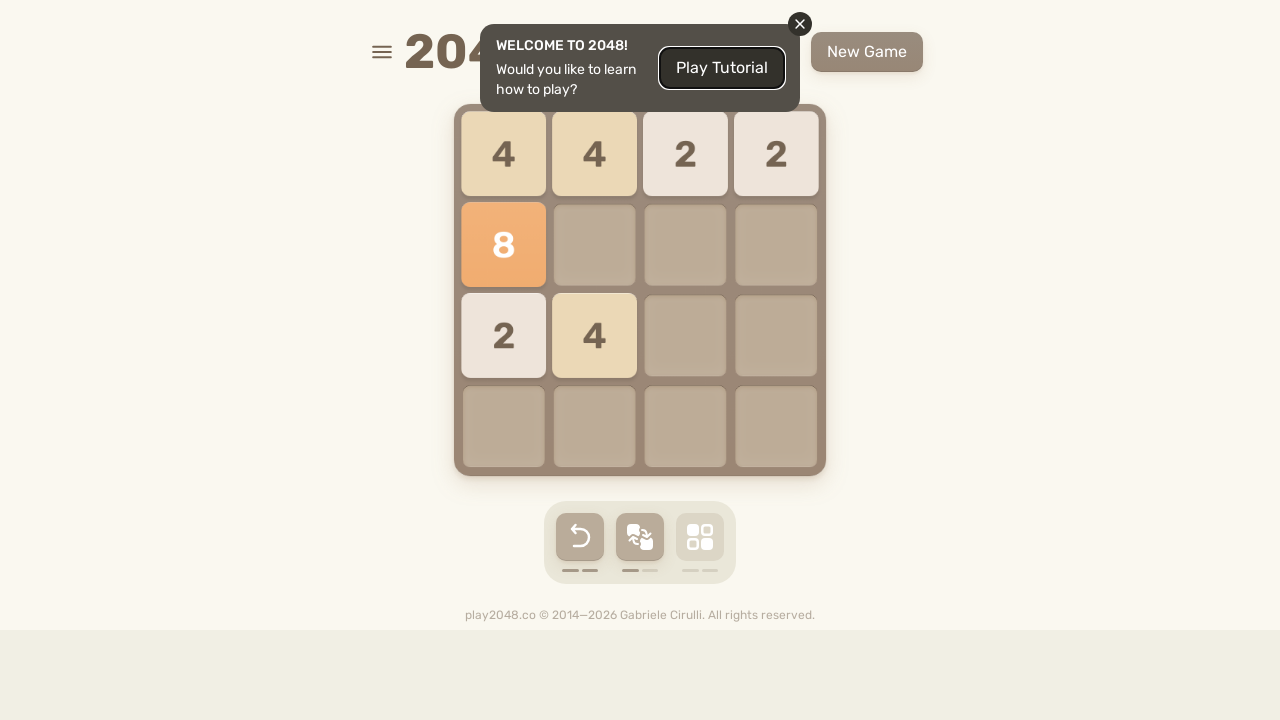

Pressed ArrowRight key on html
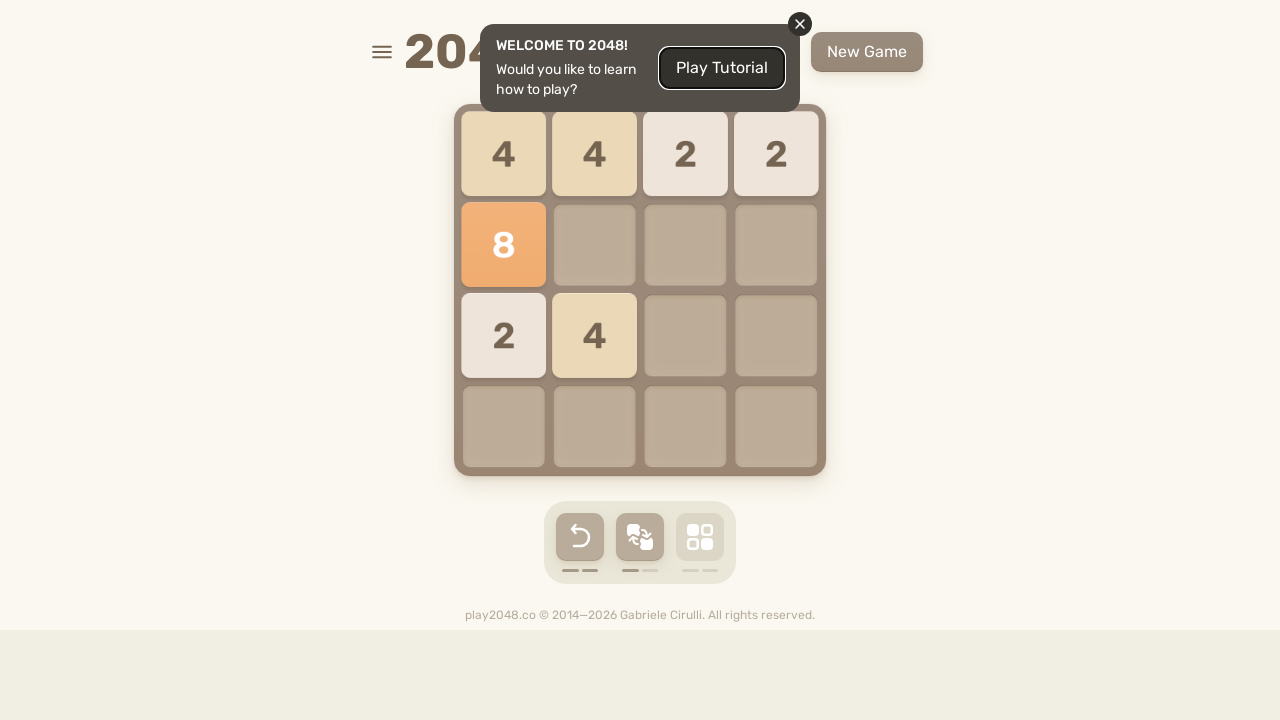

Waited 100ms after ArrowRight
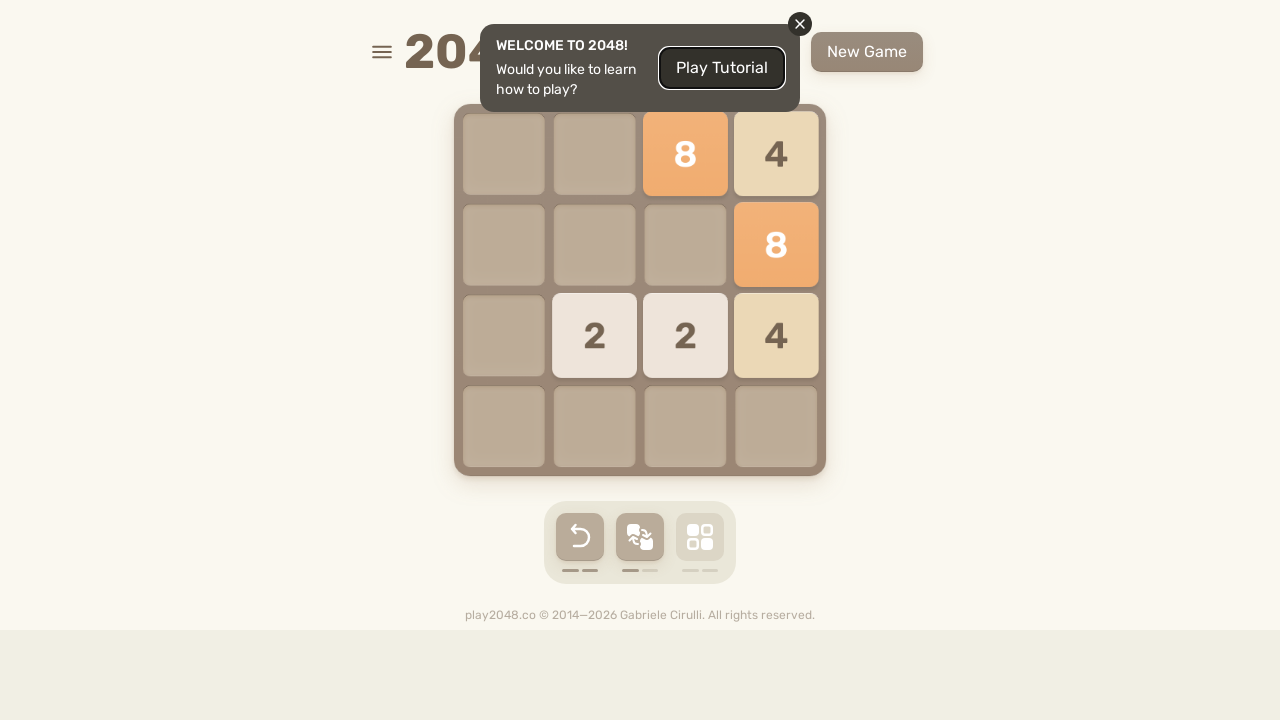

Pressed ArrowDown key on html
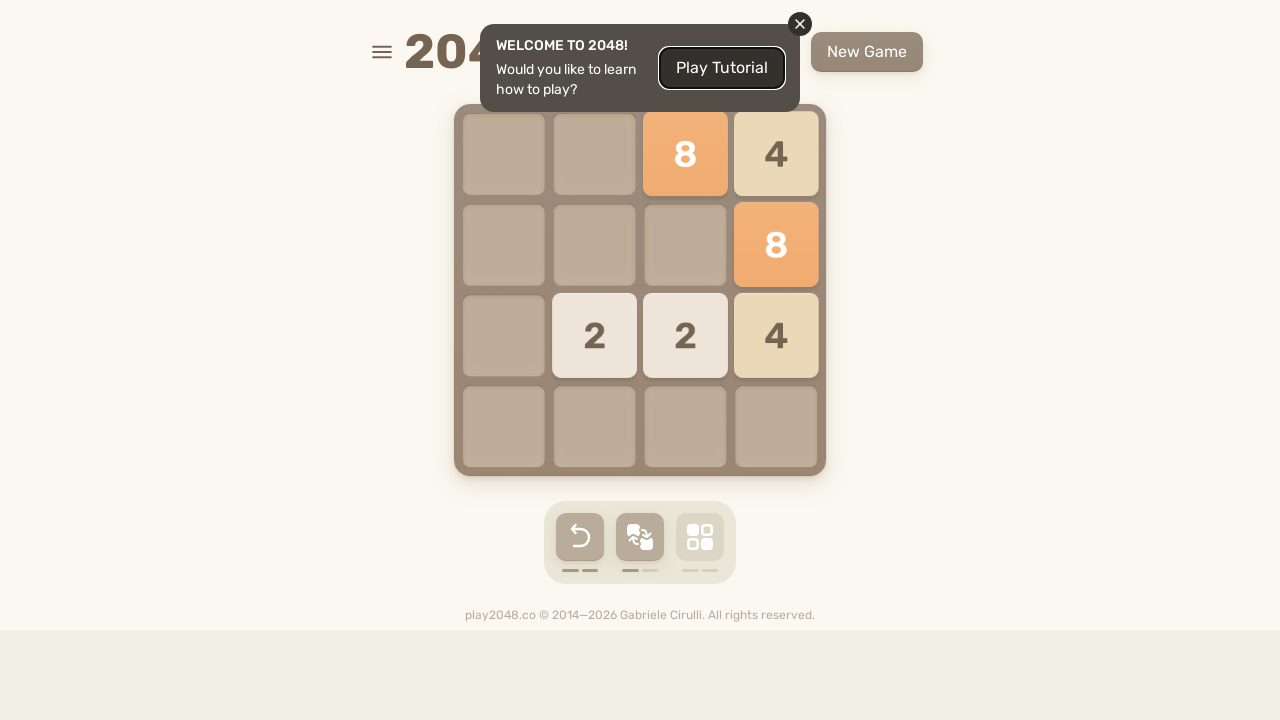

Waited 100ms after ArrowDown
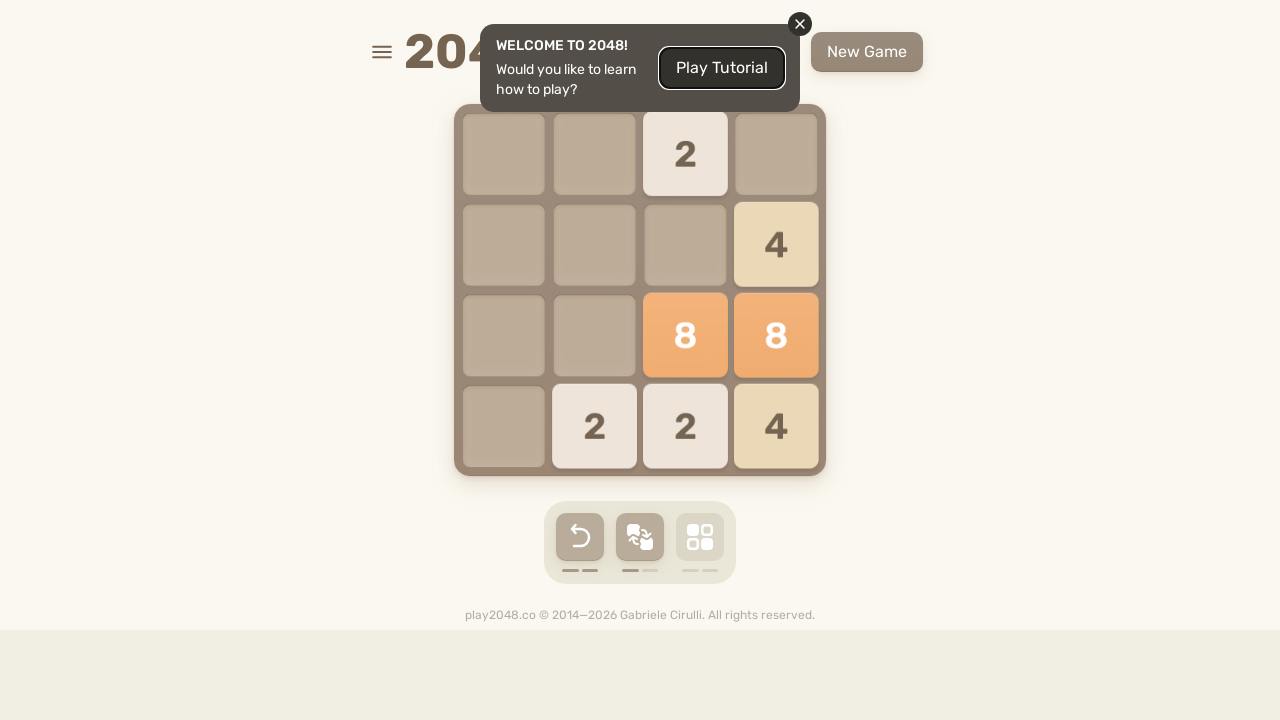

Pressed ArrowLeft key on html
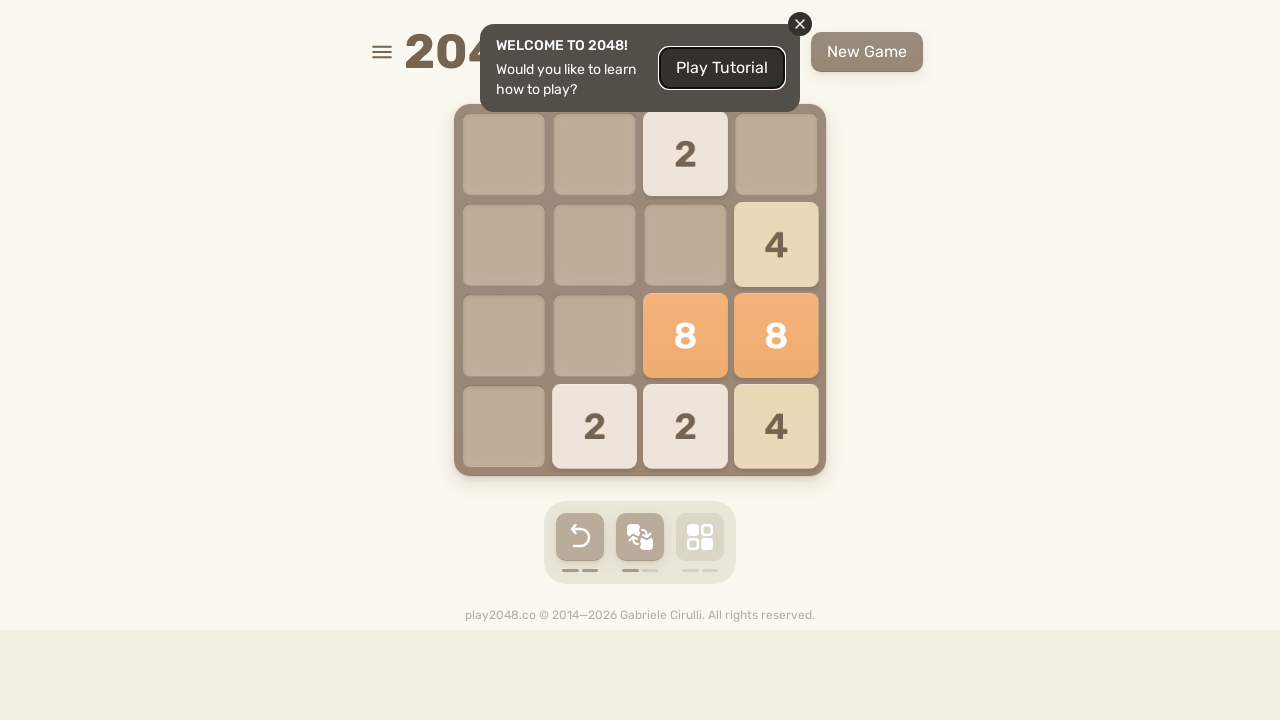

Waited 100ms after ArrowLeft
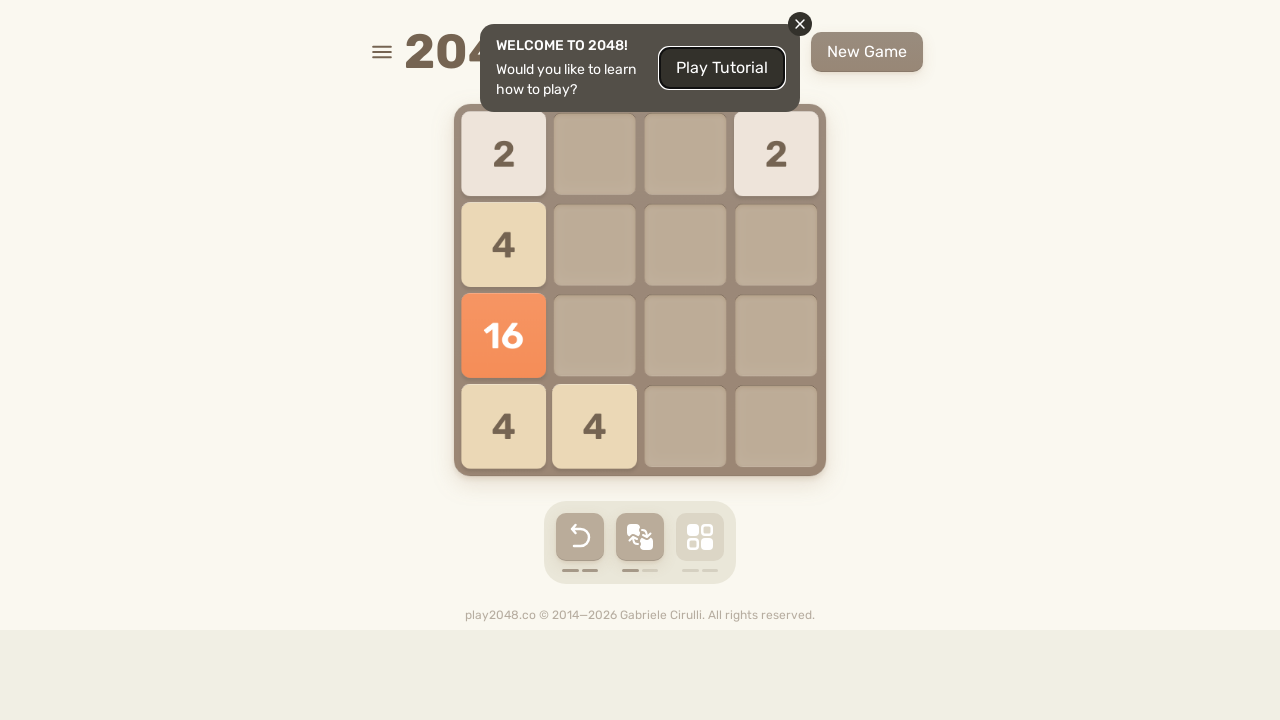

Pressed ArrowUp key on html
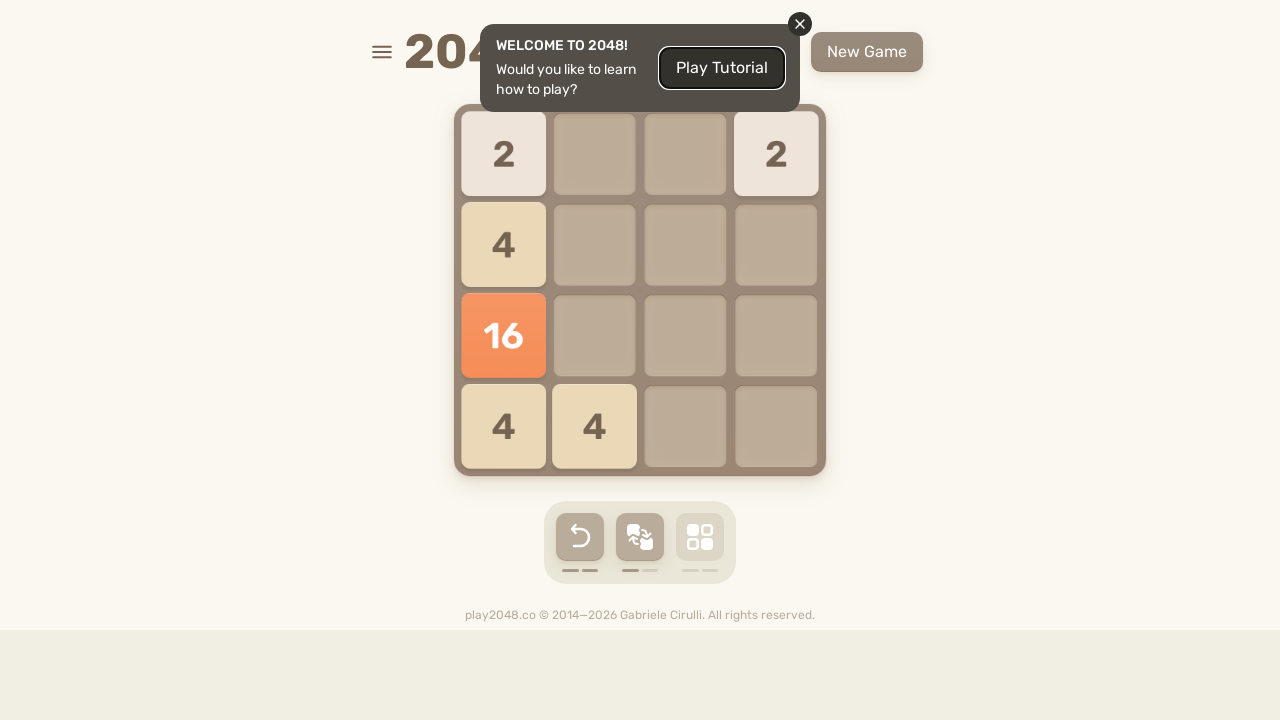

Waited 100ms after ArrowUp
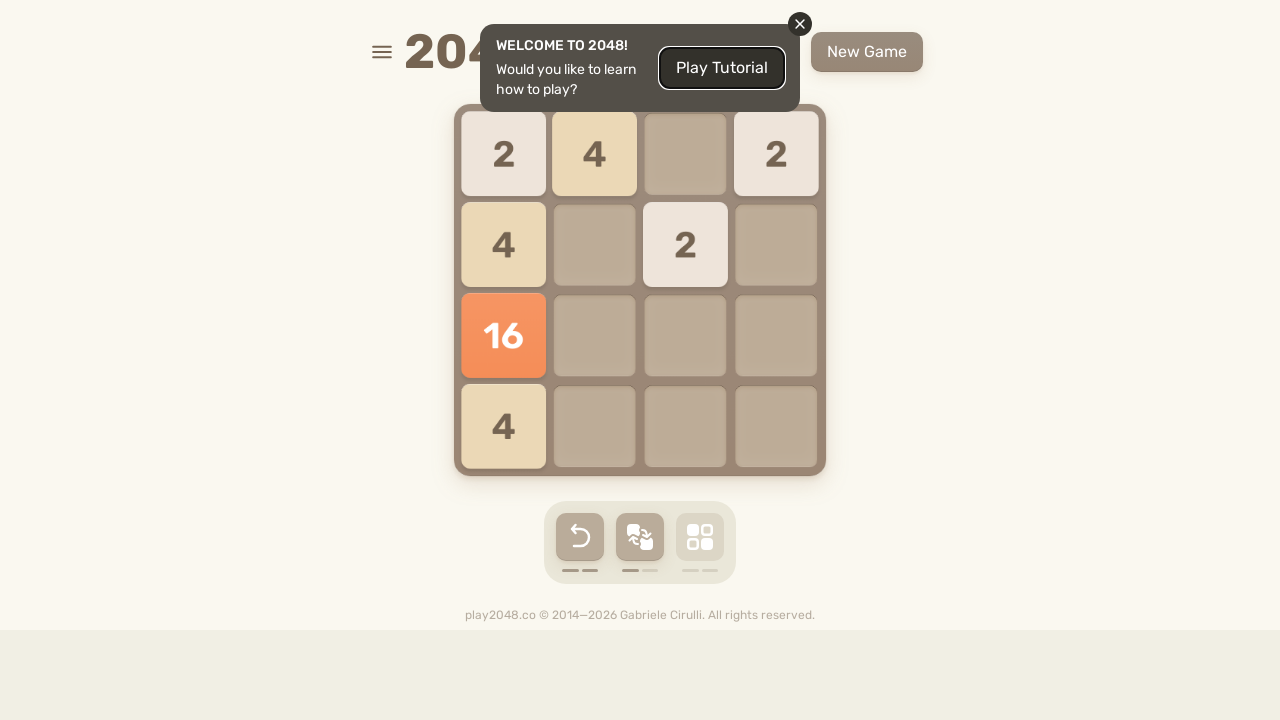

Pressed ArrowRight key on html
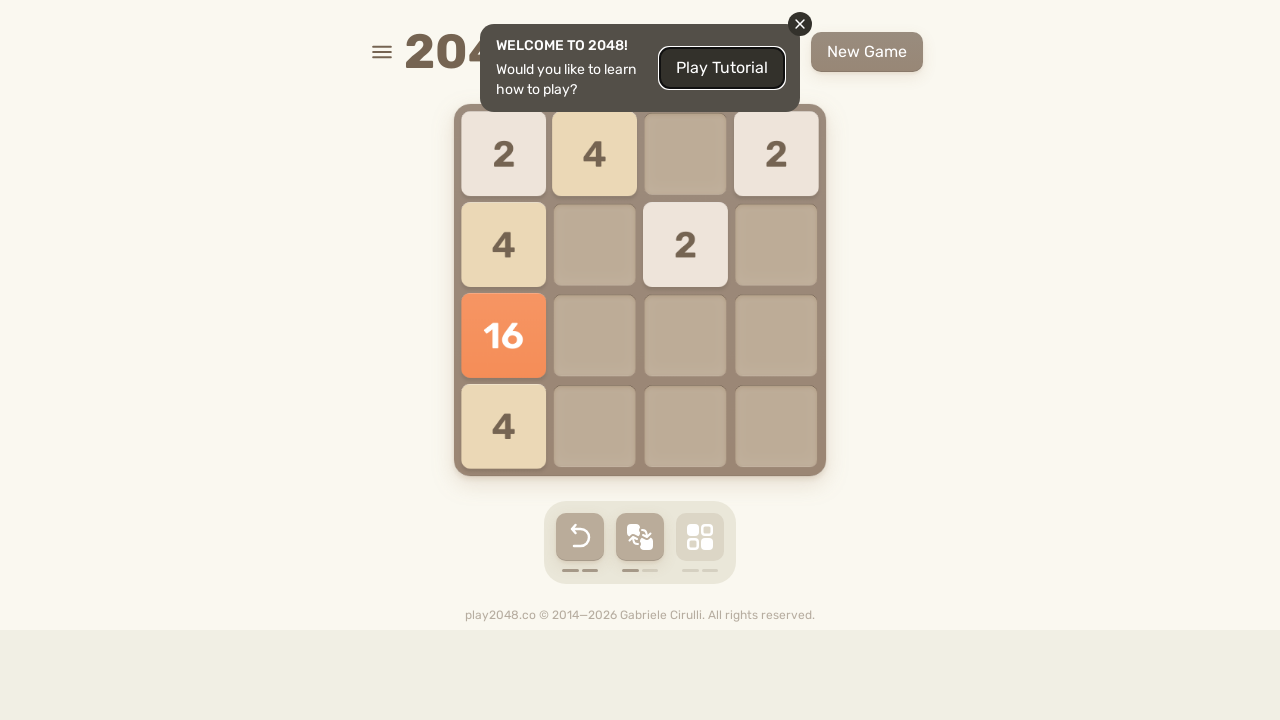

Waited 100ms after ArrowRight
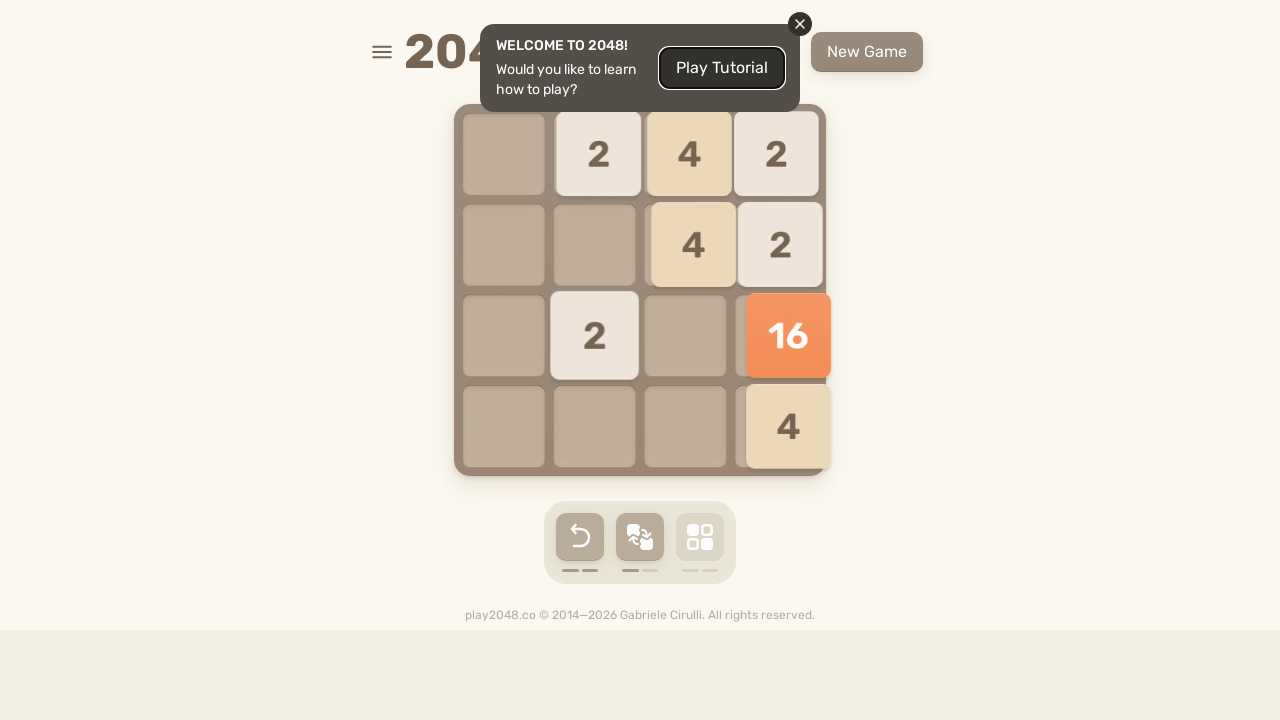

Pressed ArrowDown key on html
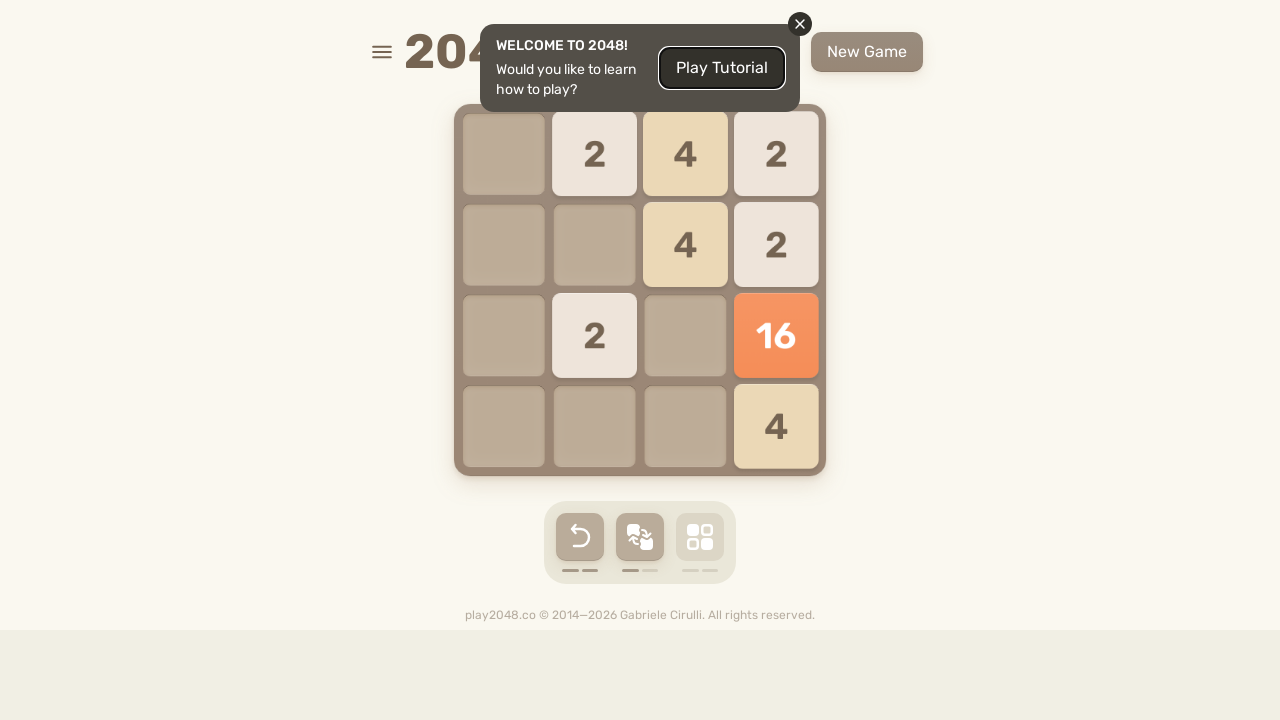

Waited 100ms after ArrowDown
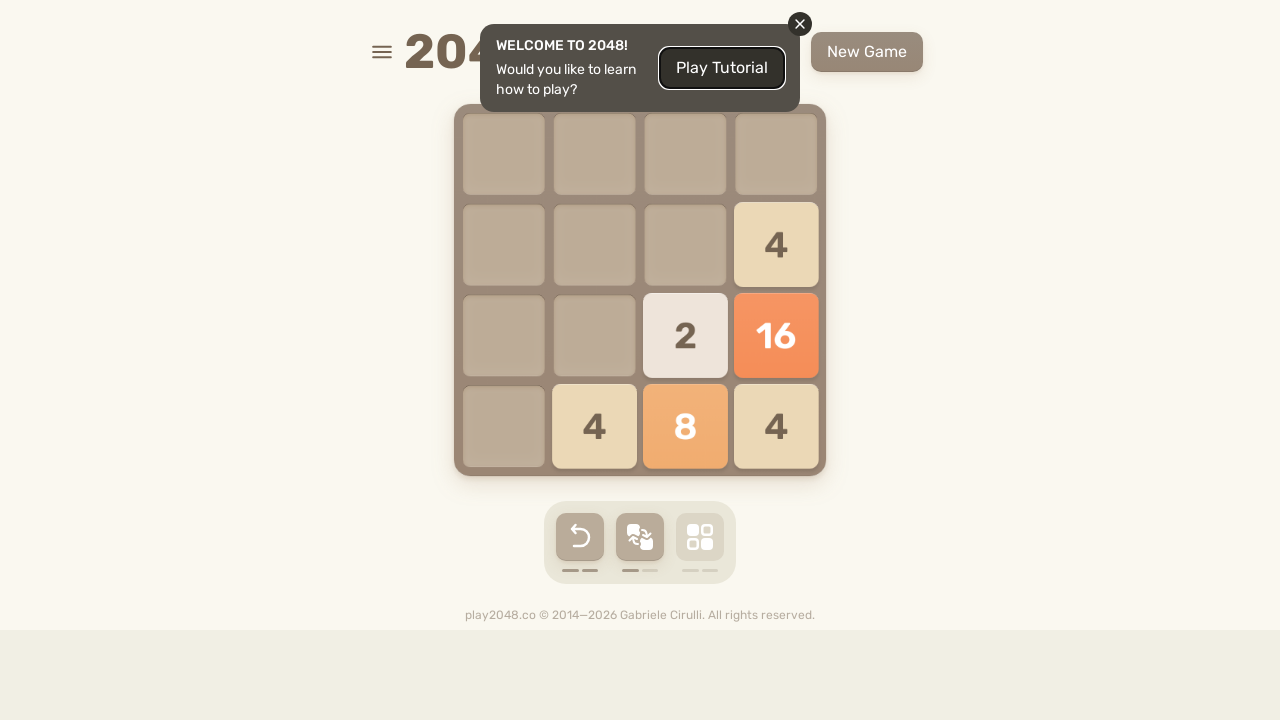

Pressed ArrowLeft key on html
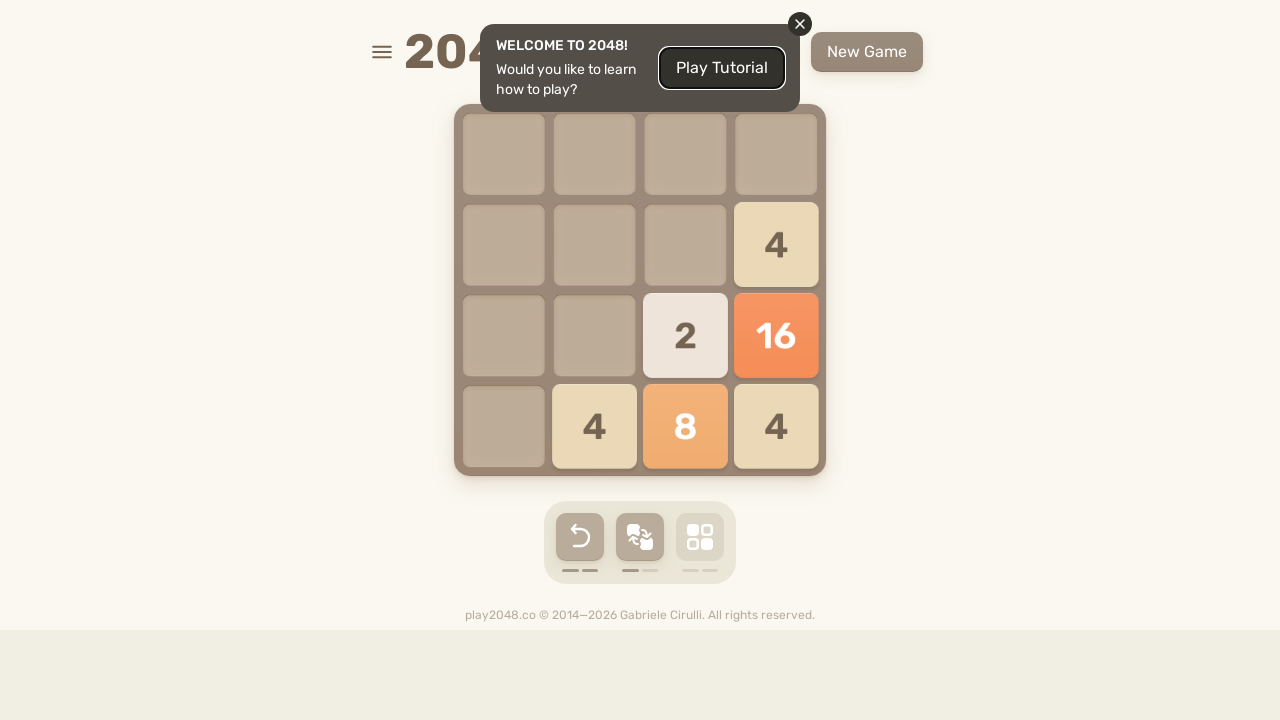

Waited 100ms after ArrowLeft
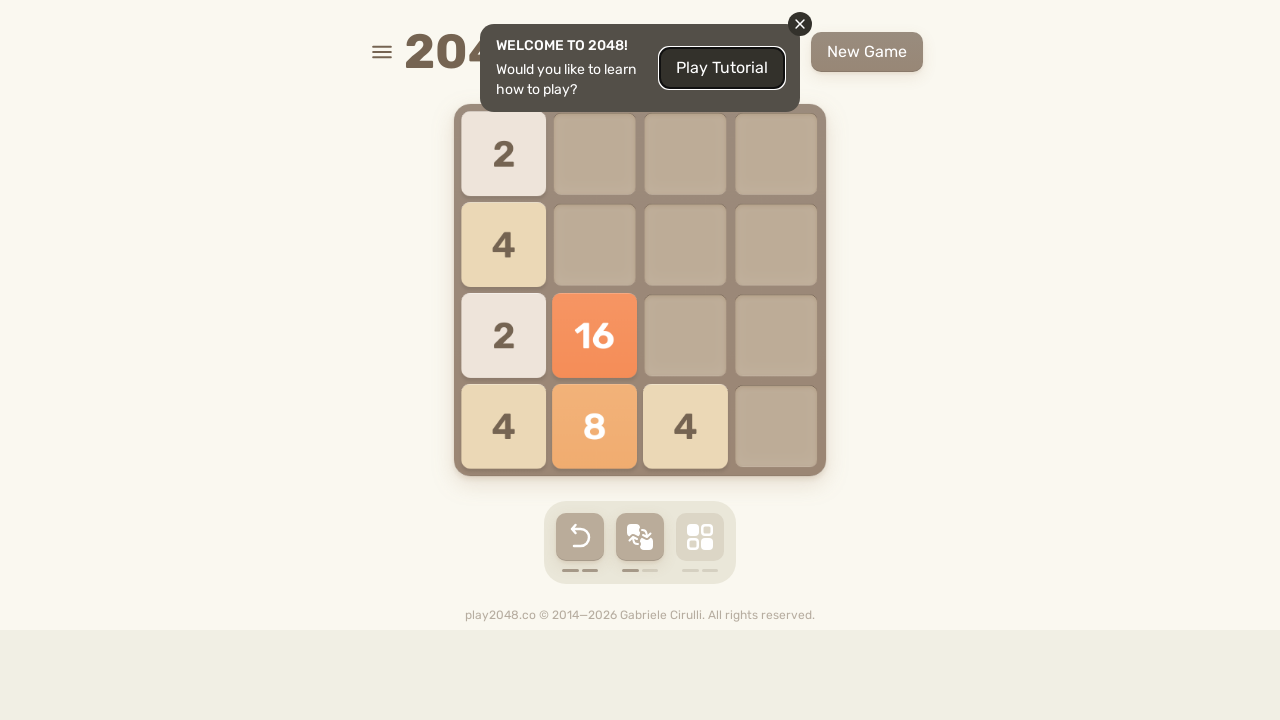

Pressed ArrowUp key on html
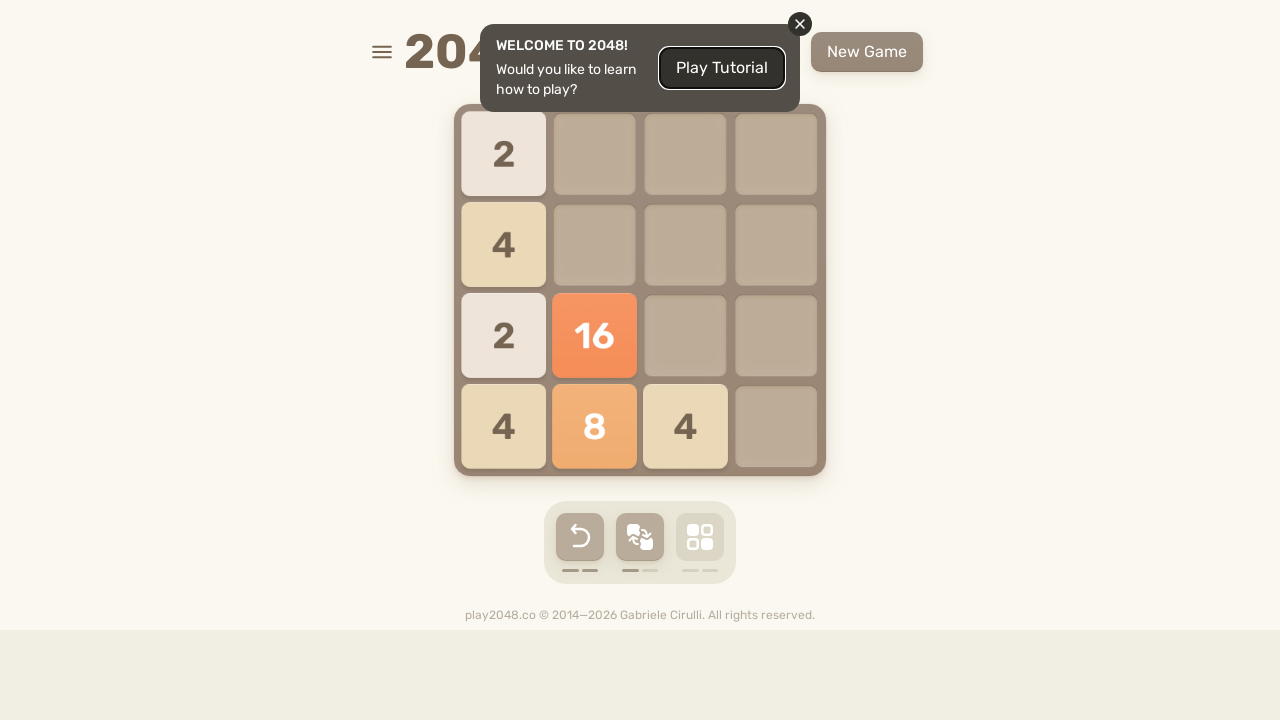

Waited 100ms after ArrowUp
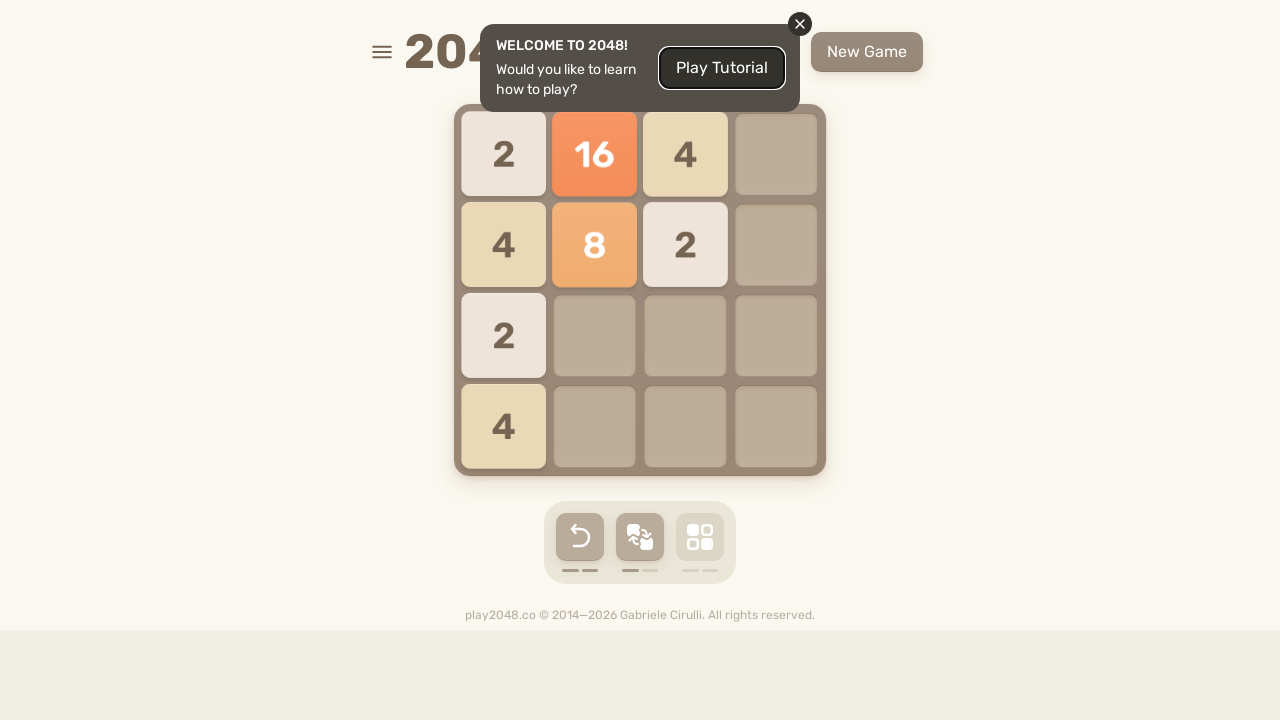

Pressed ArrowRight key on html
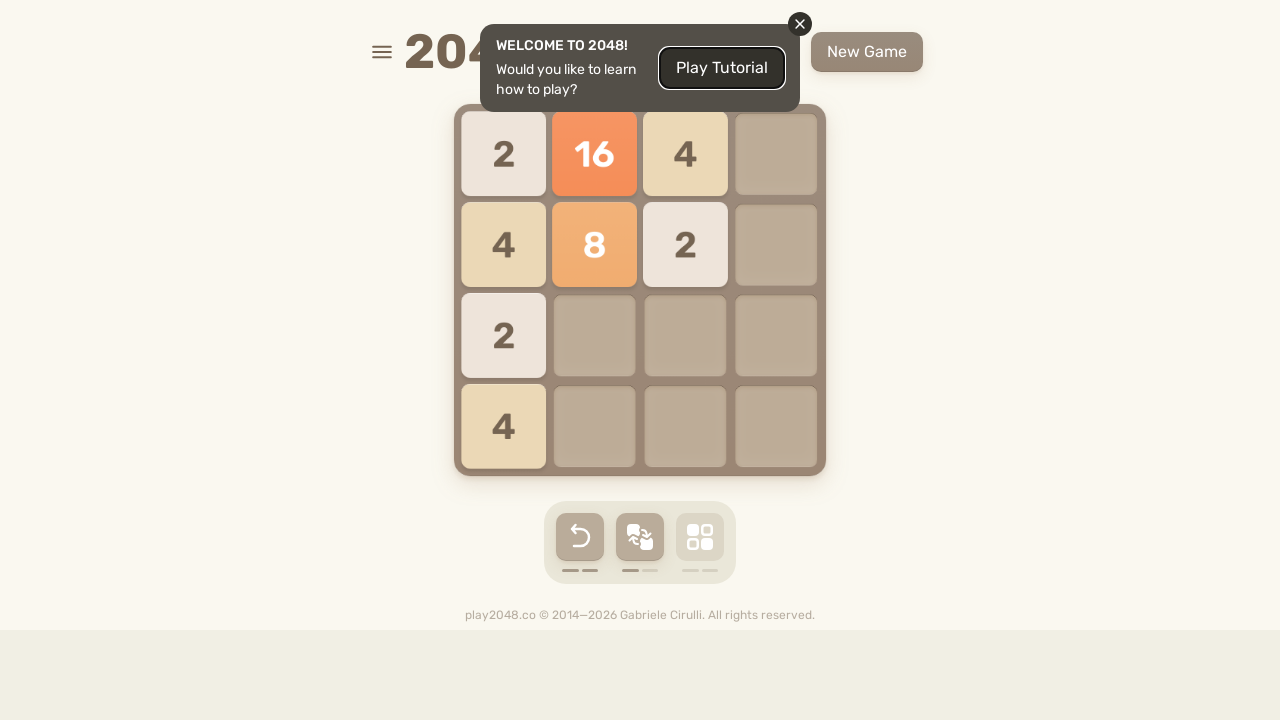

Waited 100ms after ArrowRight
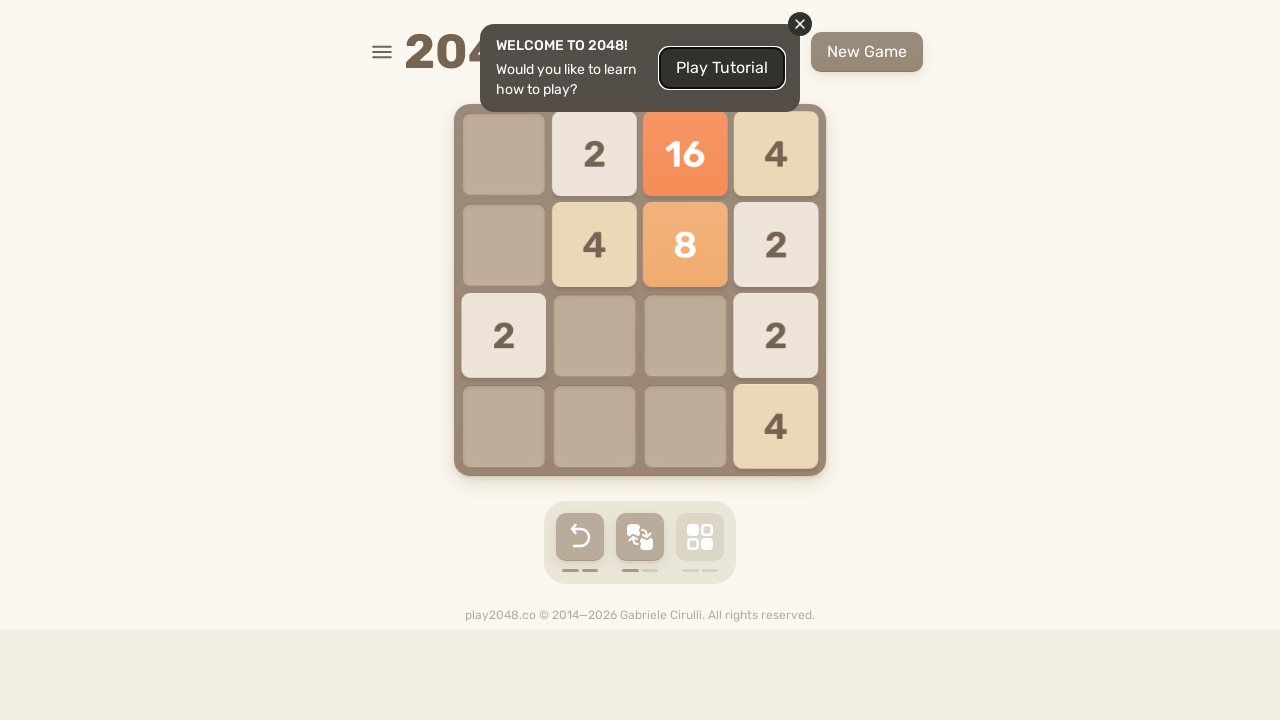

Pressed ArrowDown key on html
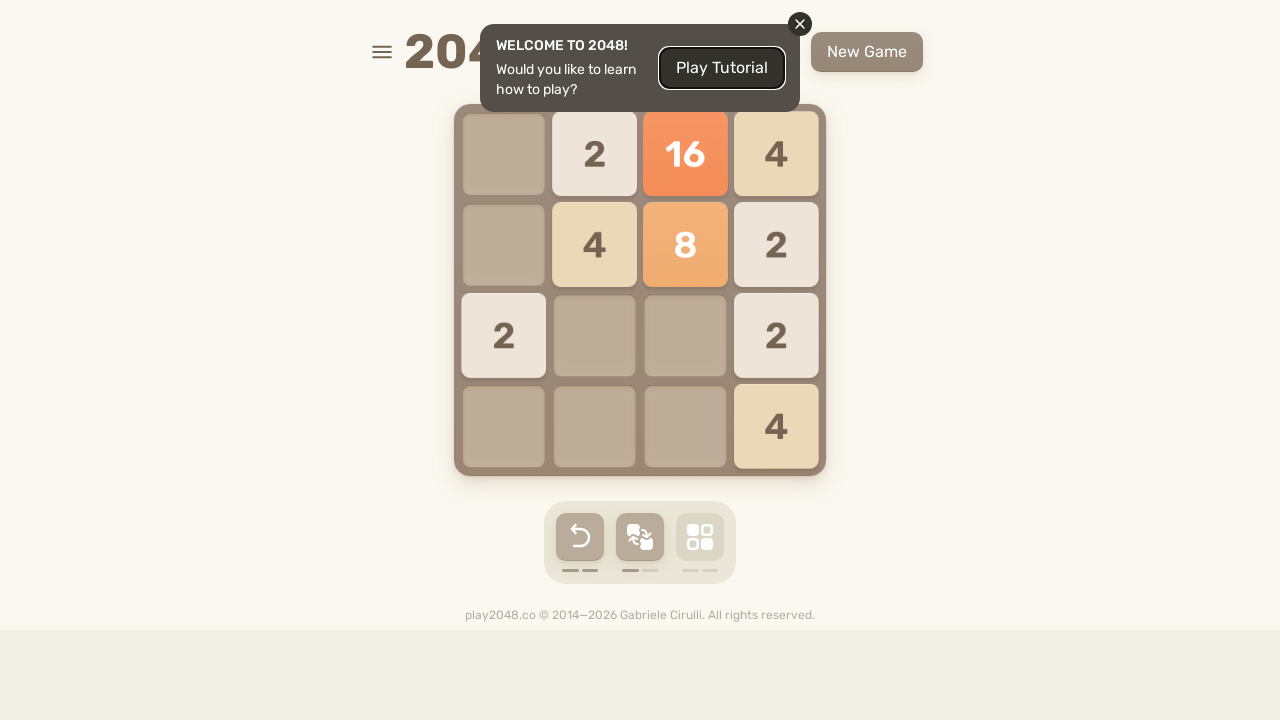

Waited 100ms after ArrowDown
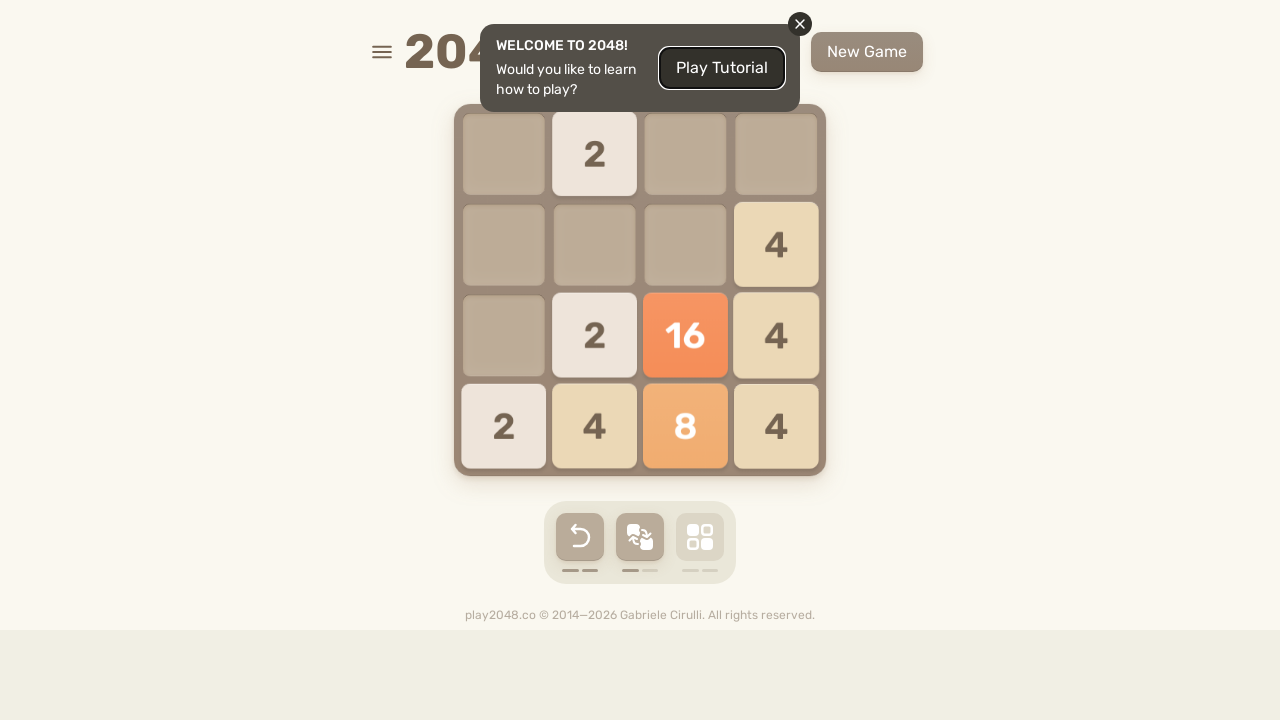

Pressed ArrowLeft key on html
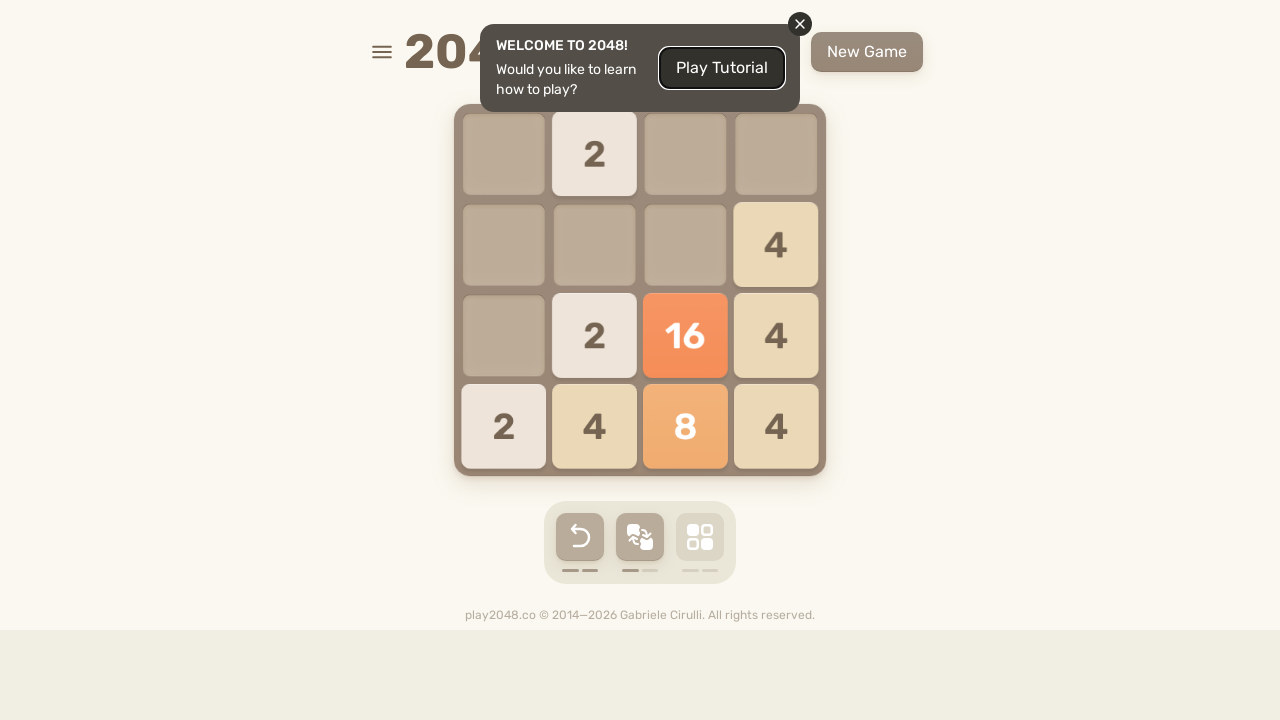

Waited 100ms after ArrowLeft
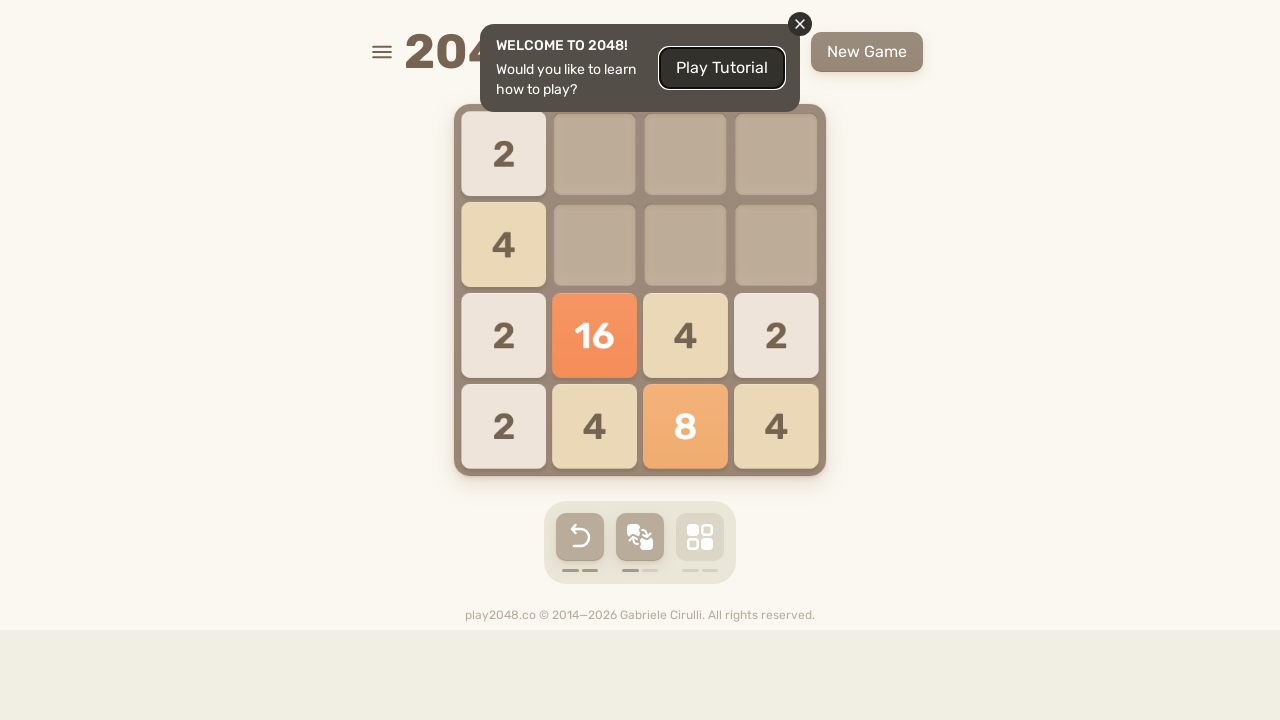

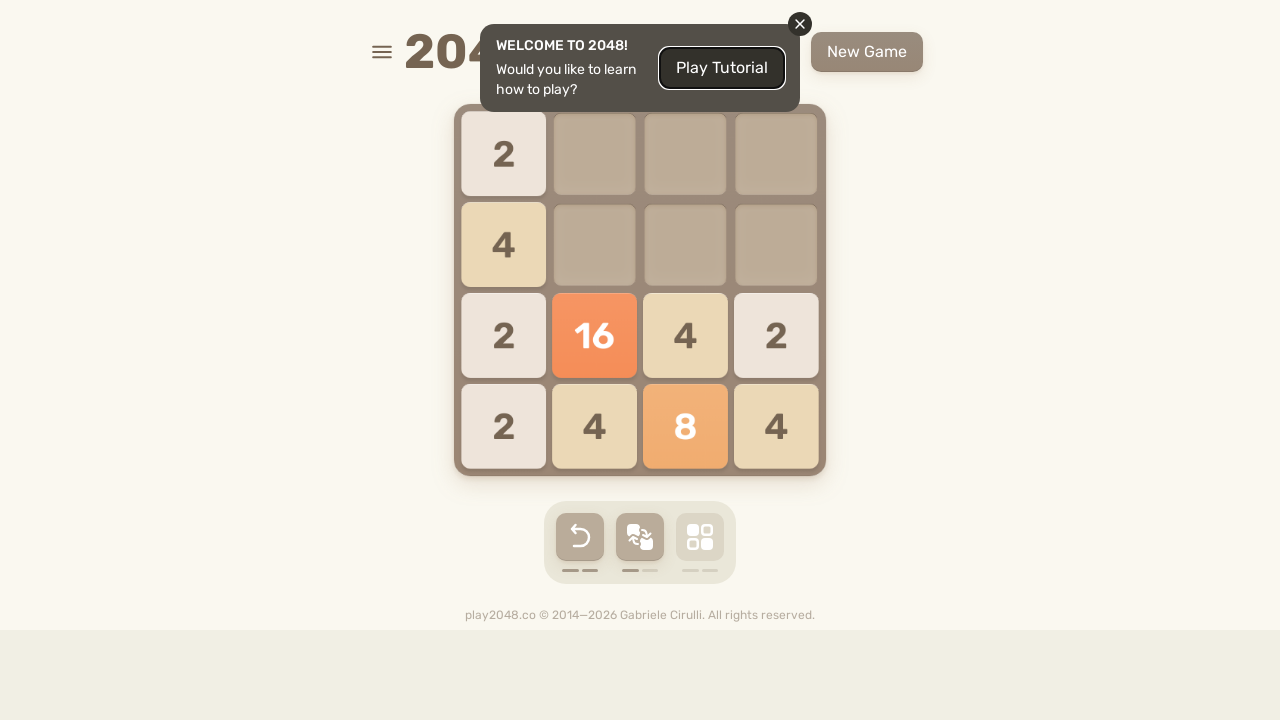